Tests the stability of the dropdown menu on the Rostelecom Key page by repeatedly opening and closing it 5 times, verifying that 3 menu items appear with correct text (Застройщикам, Физическим лицам, Домофонным компаниям).

Starting URL: https://key.rt.ru/mc/

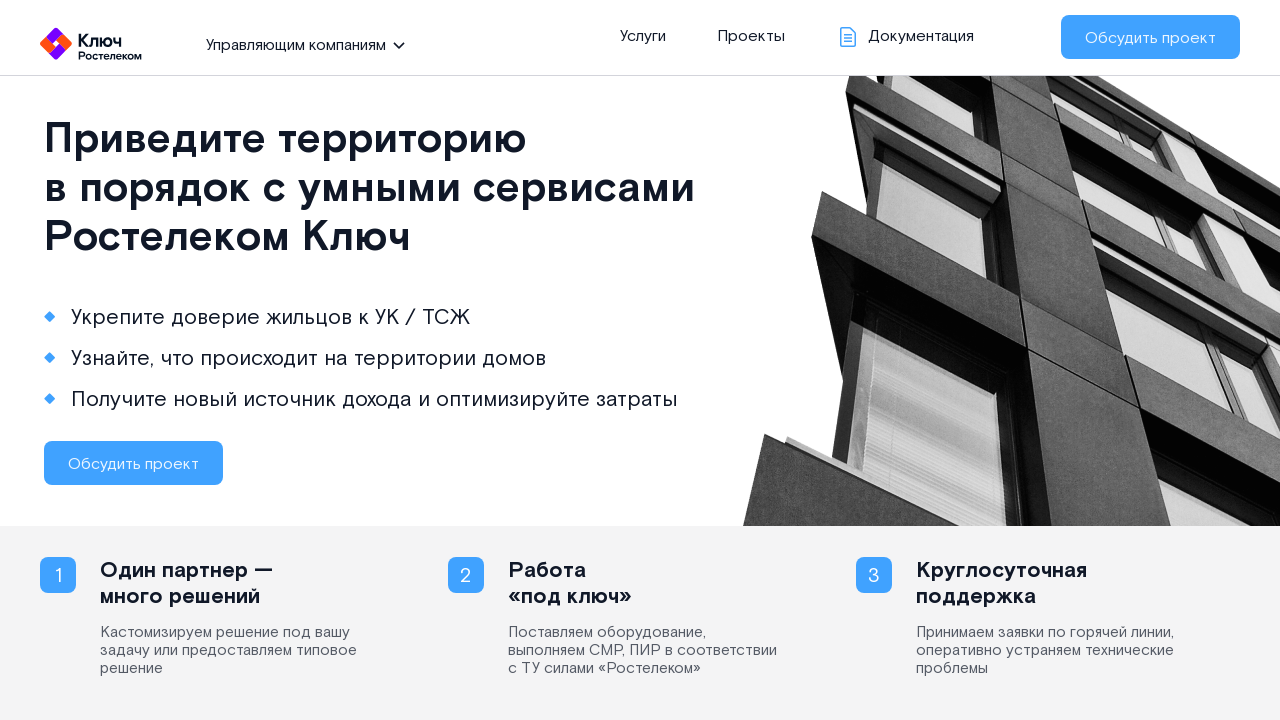

Waited for page to load - section.top selector appeared
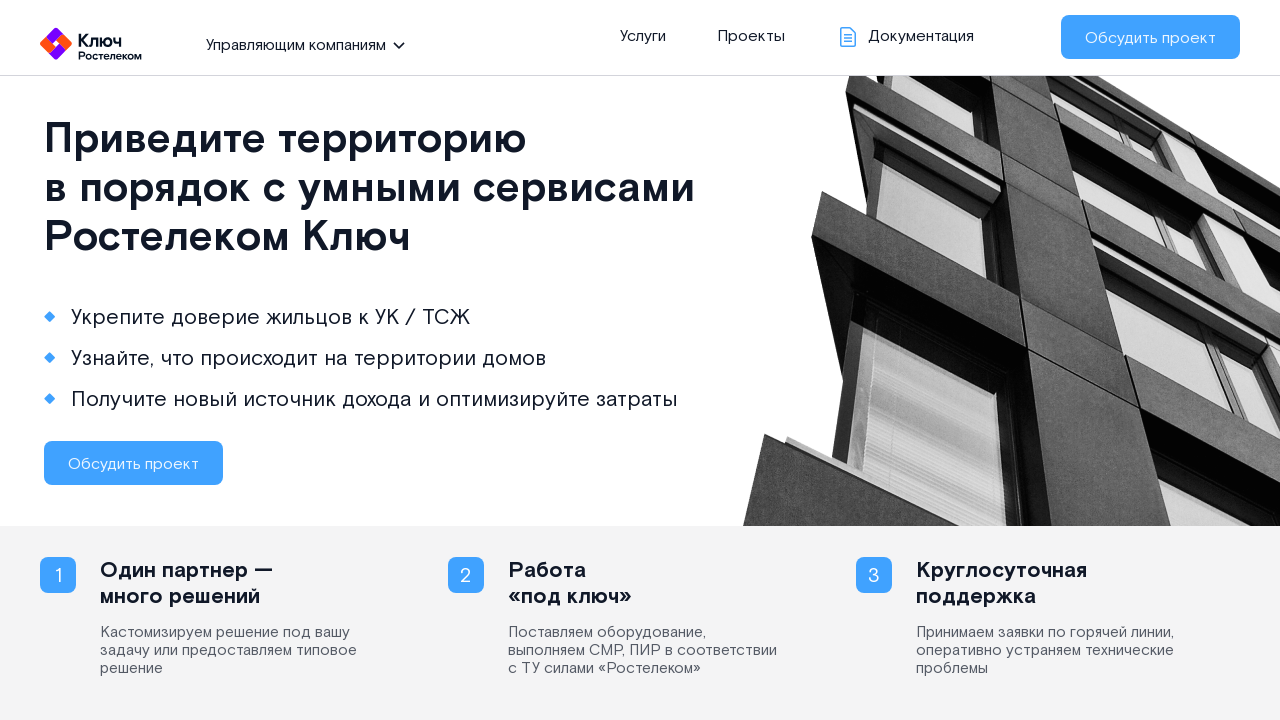

Located the dropdown menu button 'Управляющим компаниям'
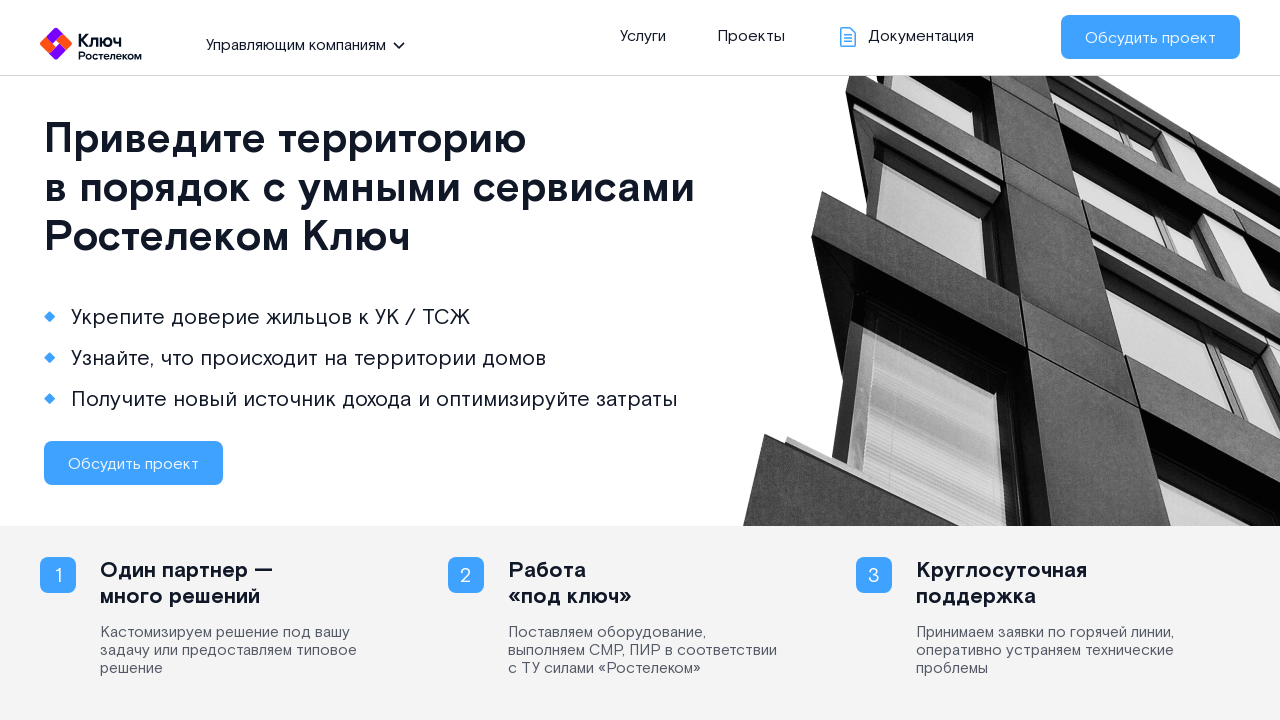

Clicked dropdown menu button to open (iteration 1) at (298, 44) on span.pointer:has-text('Управляющим компаниям')
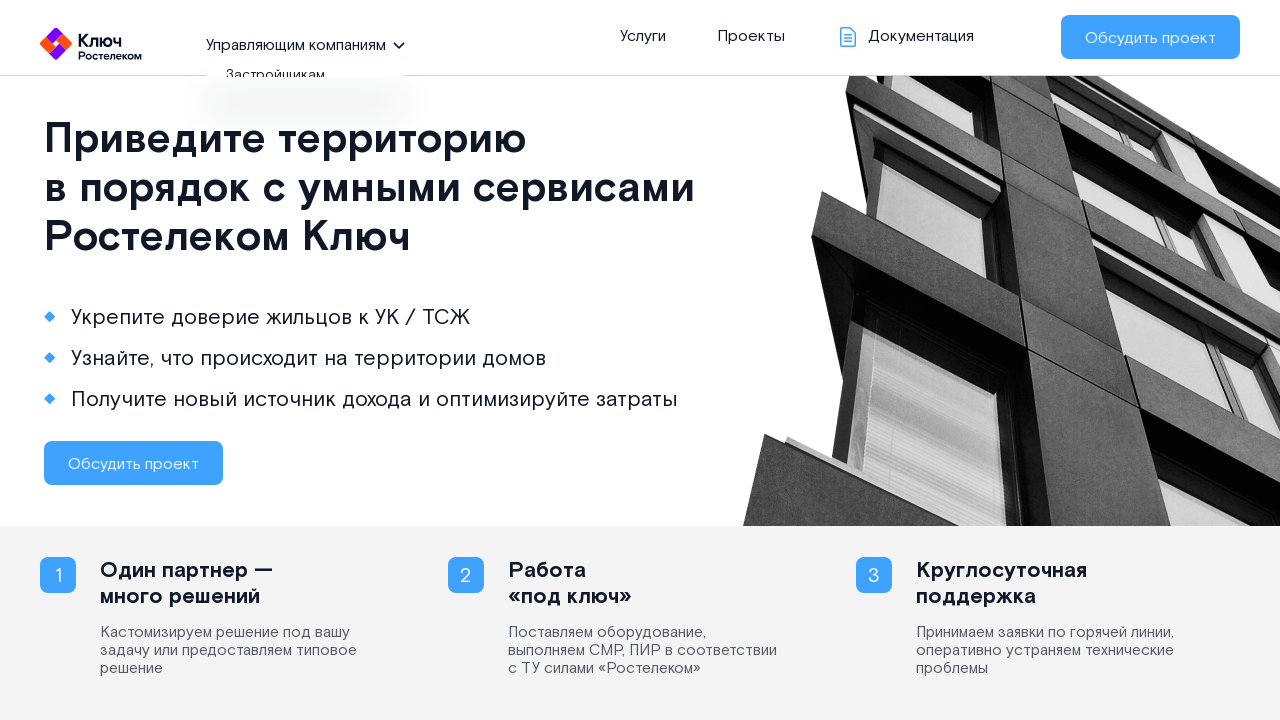

Waited 1000ms for menu animation to complete
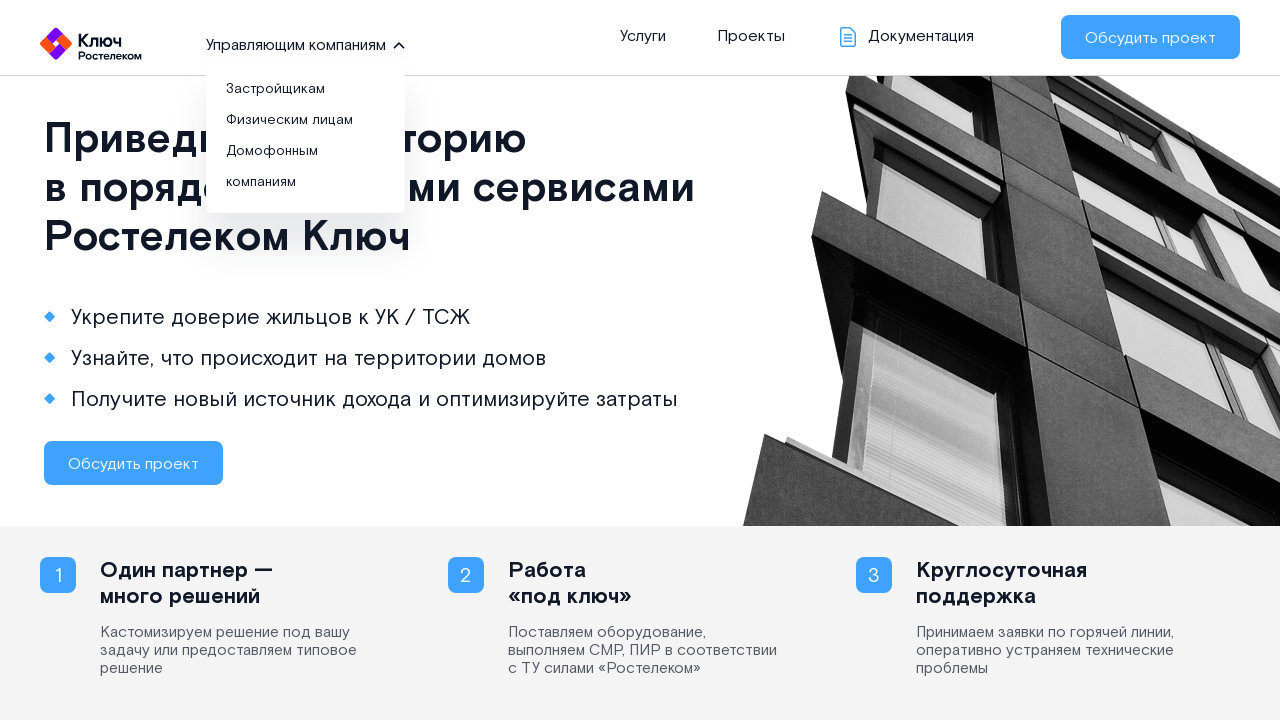

Menu items appeared - ul.all_site_menu li a selector found
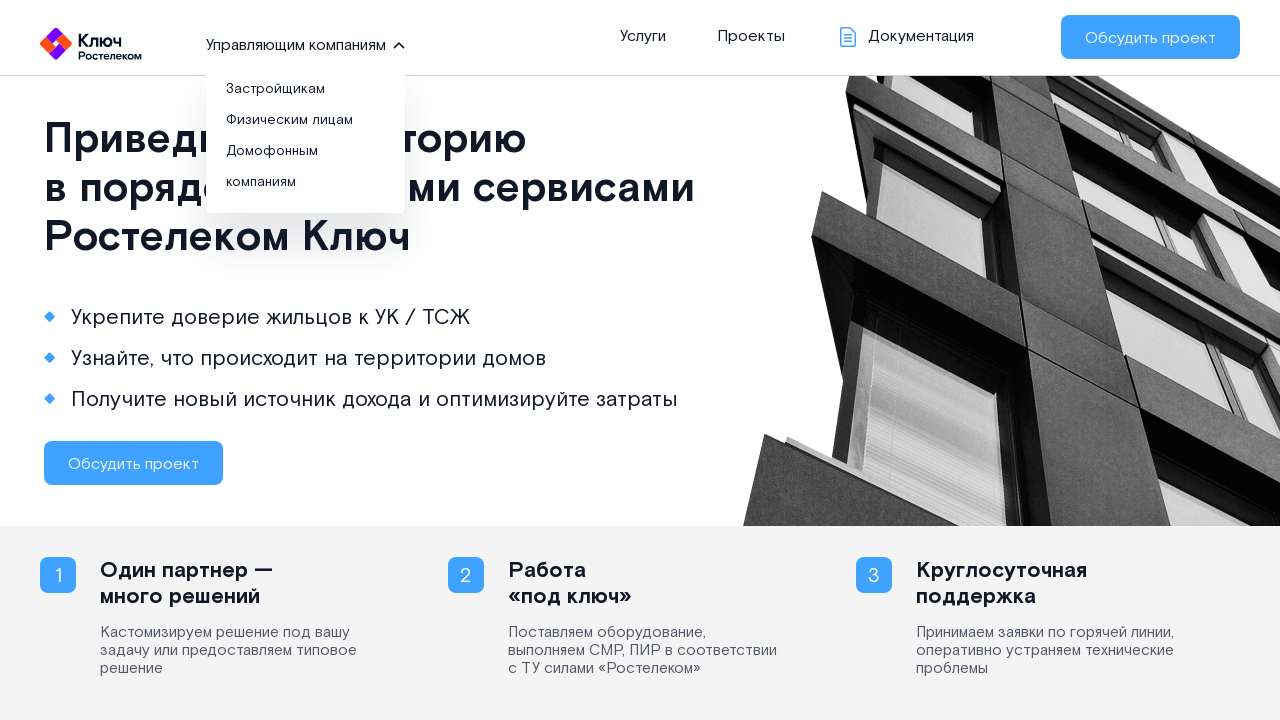

Located all menu items in dropdown
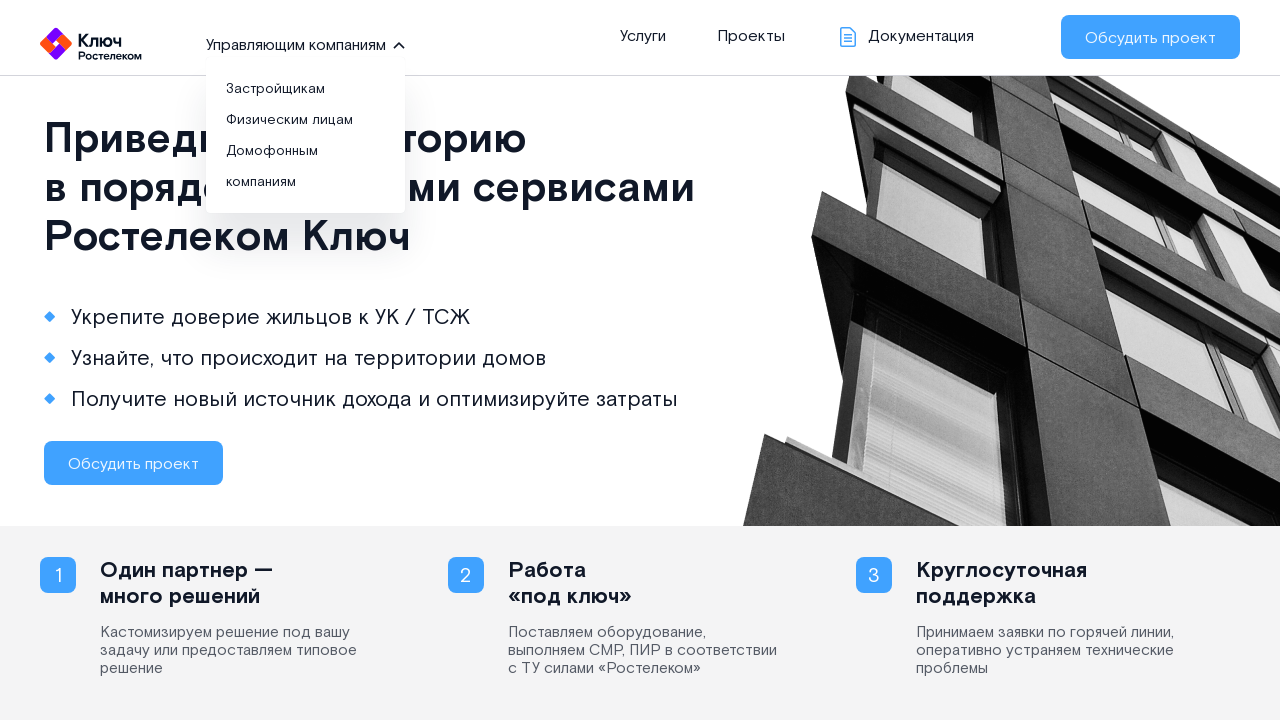

First menu item is visible and ready
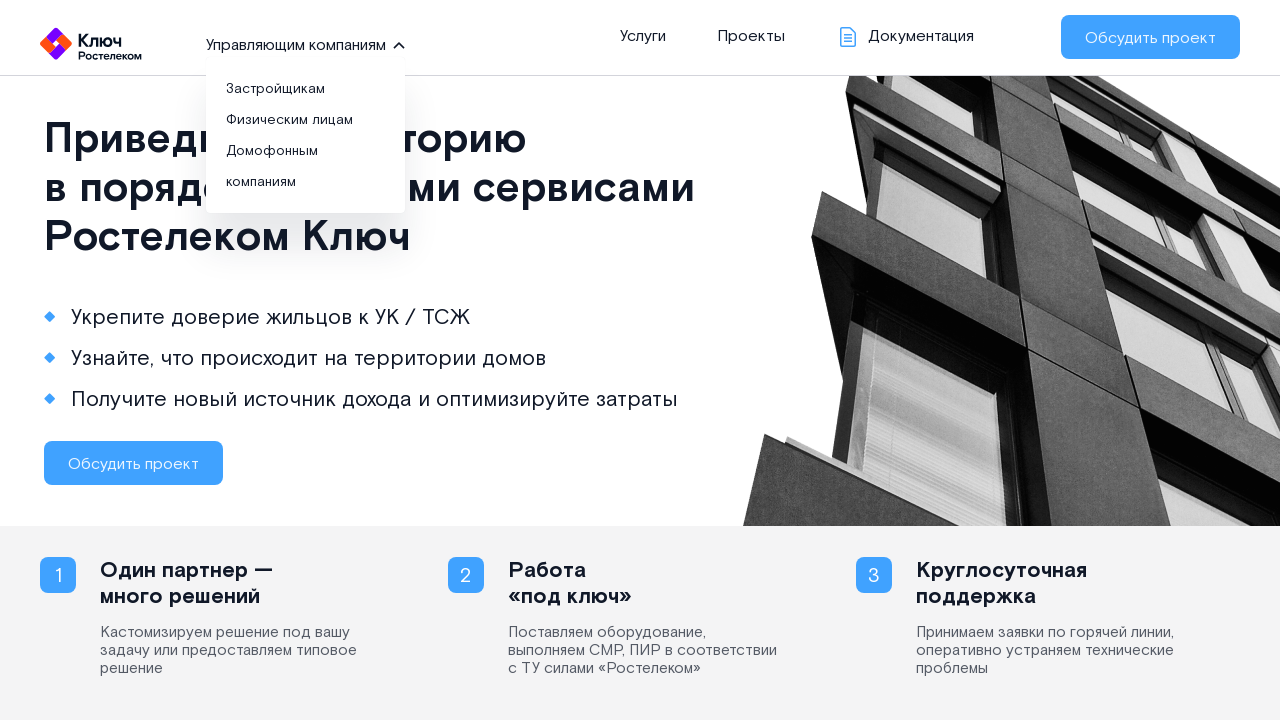

Clicked dropdown menu button to close (iteration 1) at (298, 44) on span.pointer:has-text('Управляющим компаниям')
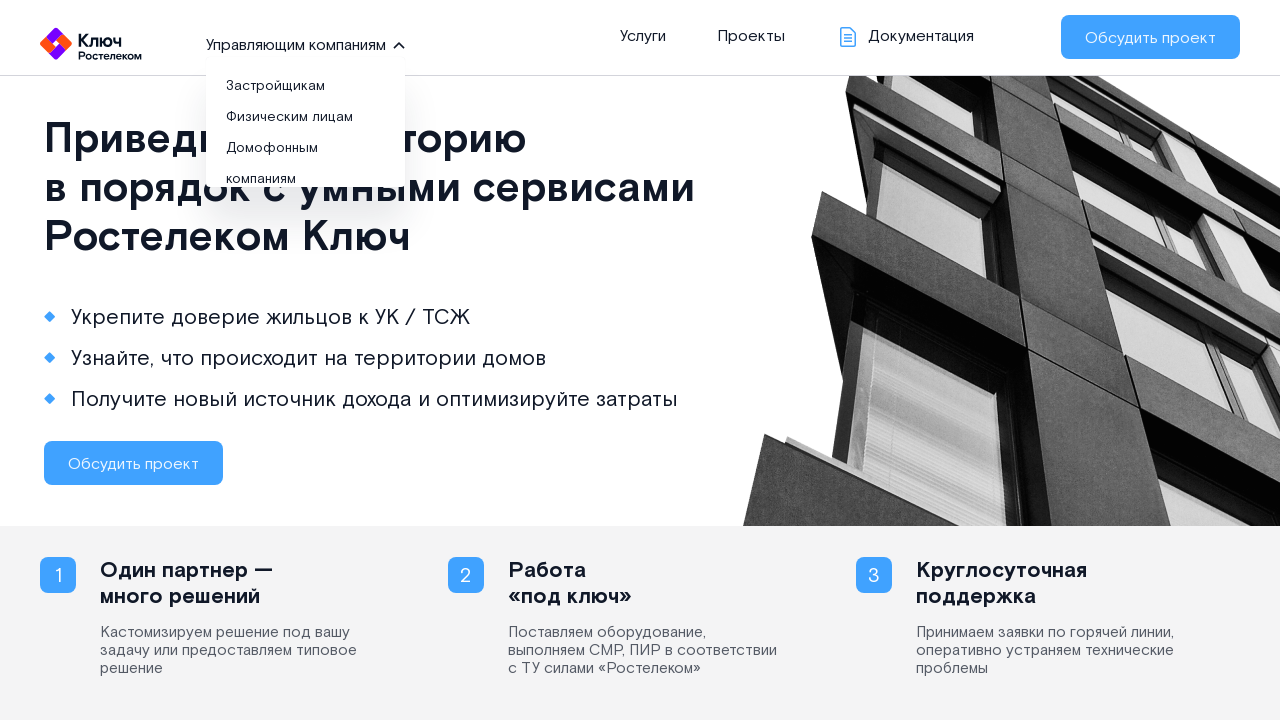

Waited 1000ms for menu to close
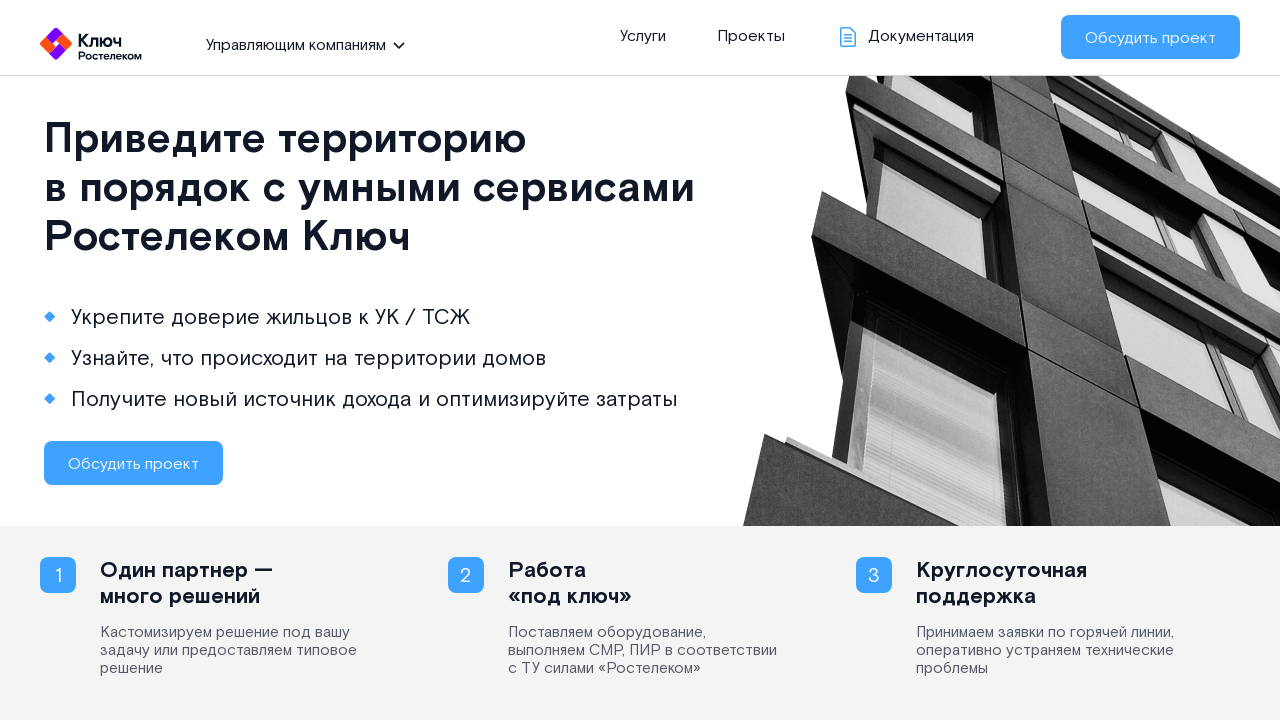

Clicked dropdown menu button to open (iteration 2) at (298, 44) on span.pointer:has-text('Управляющим компаниям')
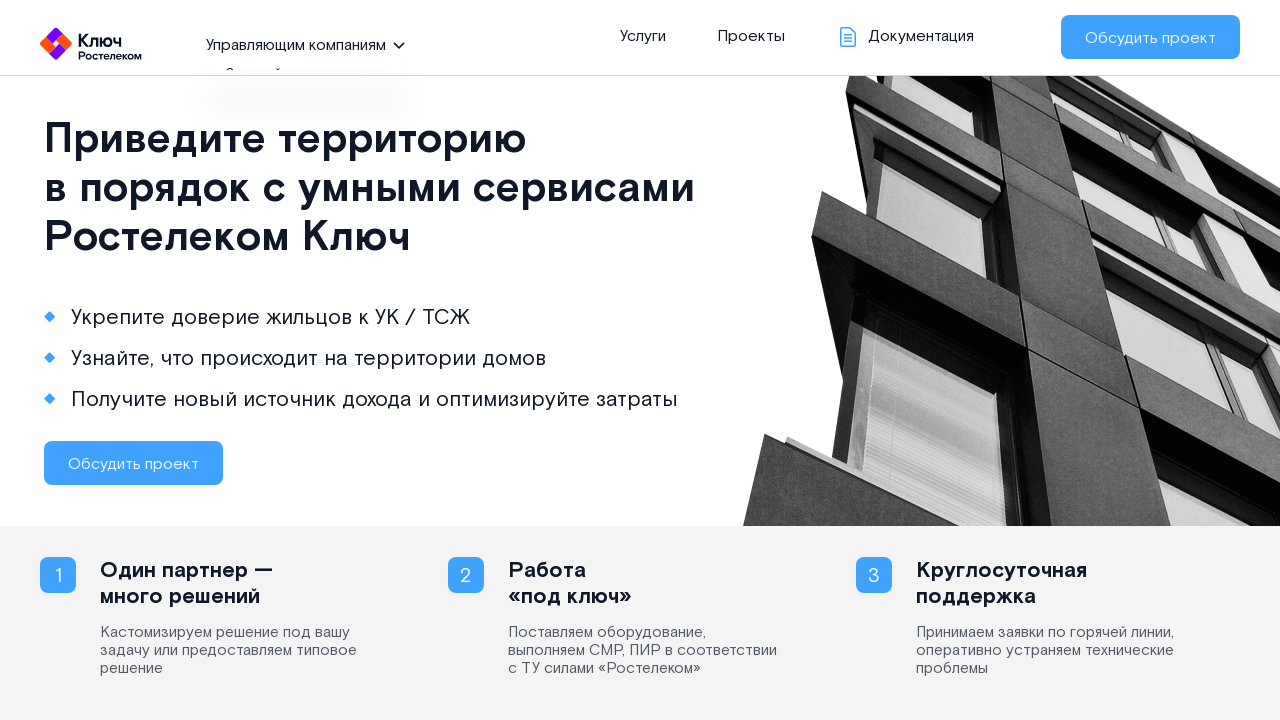

Waited 1000ms for menu animation to complete
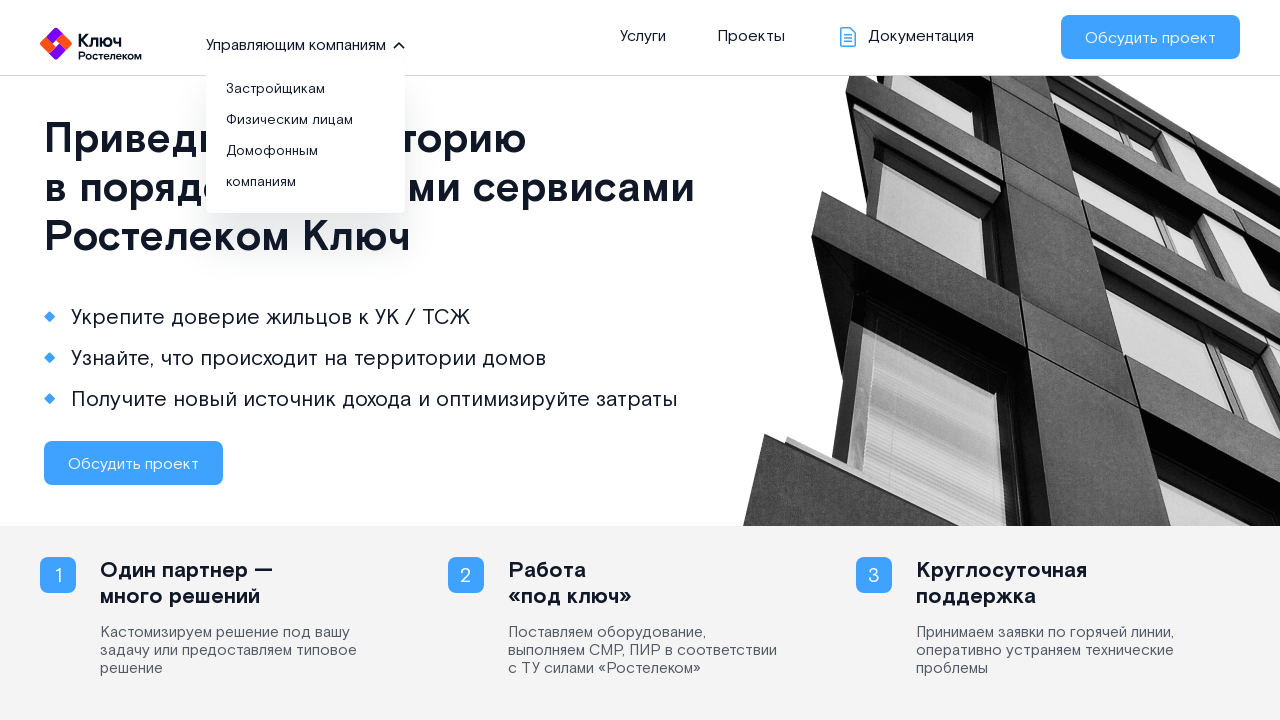

Menu items appeared - ul.all_site_menu li a selector found
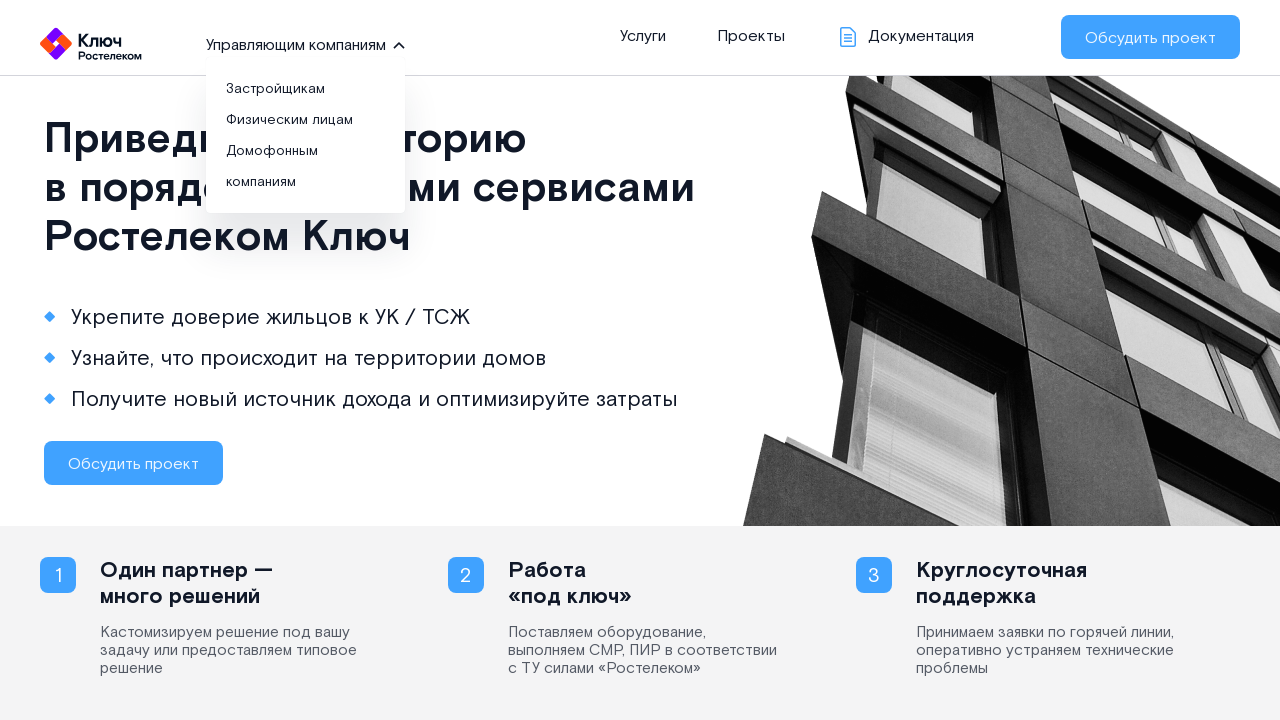

Located all menu items in dropdown
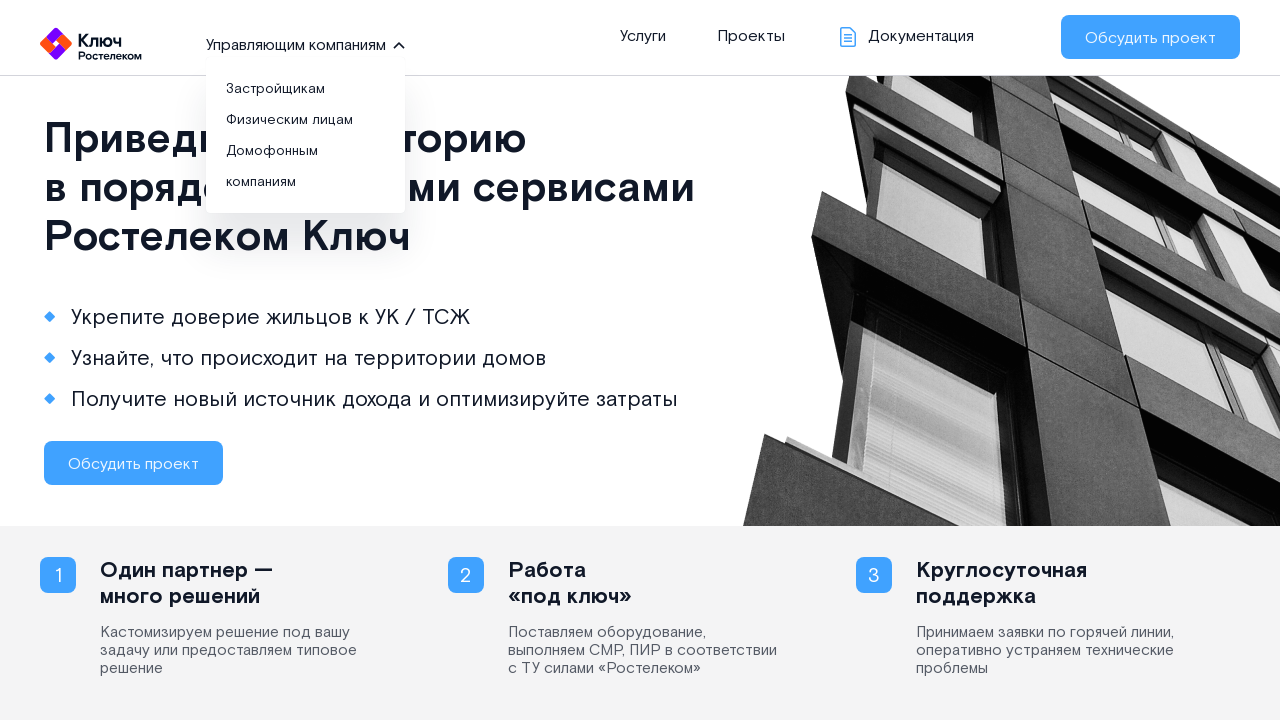

First menu item is visible and ready
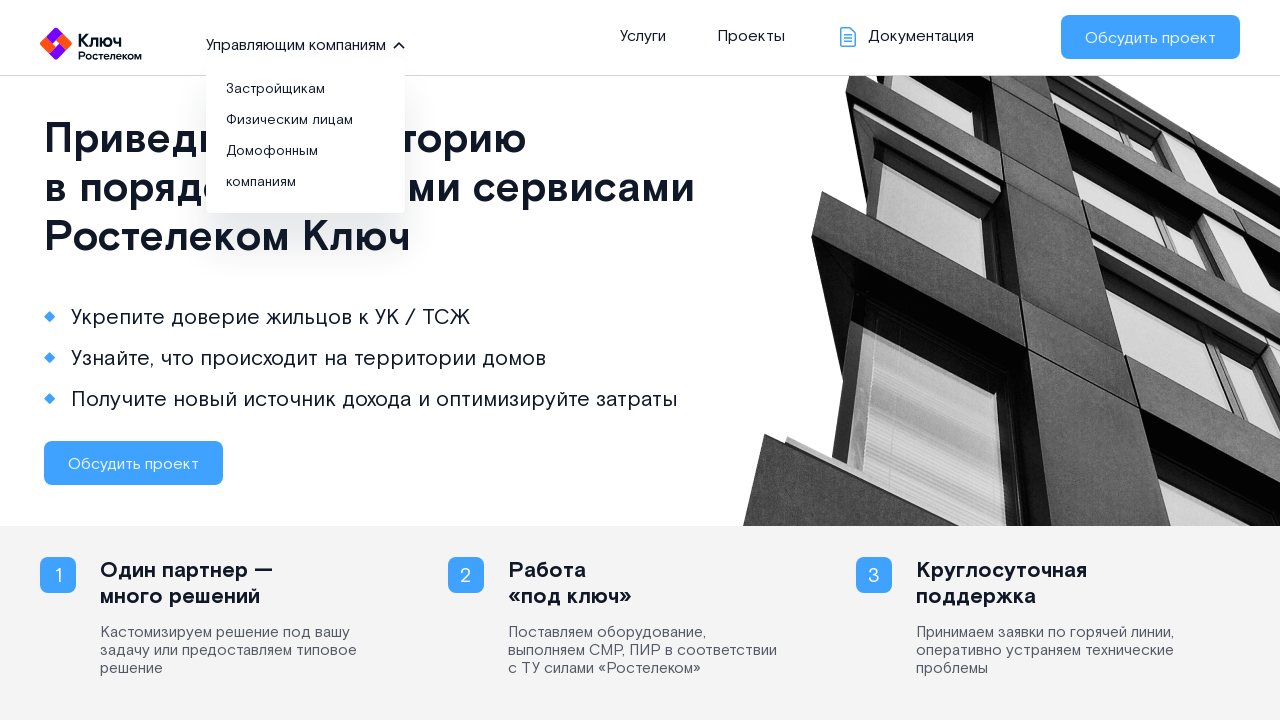

Clicked dropdown menu button to close (iteration 2) at (298, 44) on span.pointer:has-text('Управляющим компаниям')
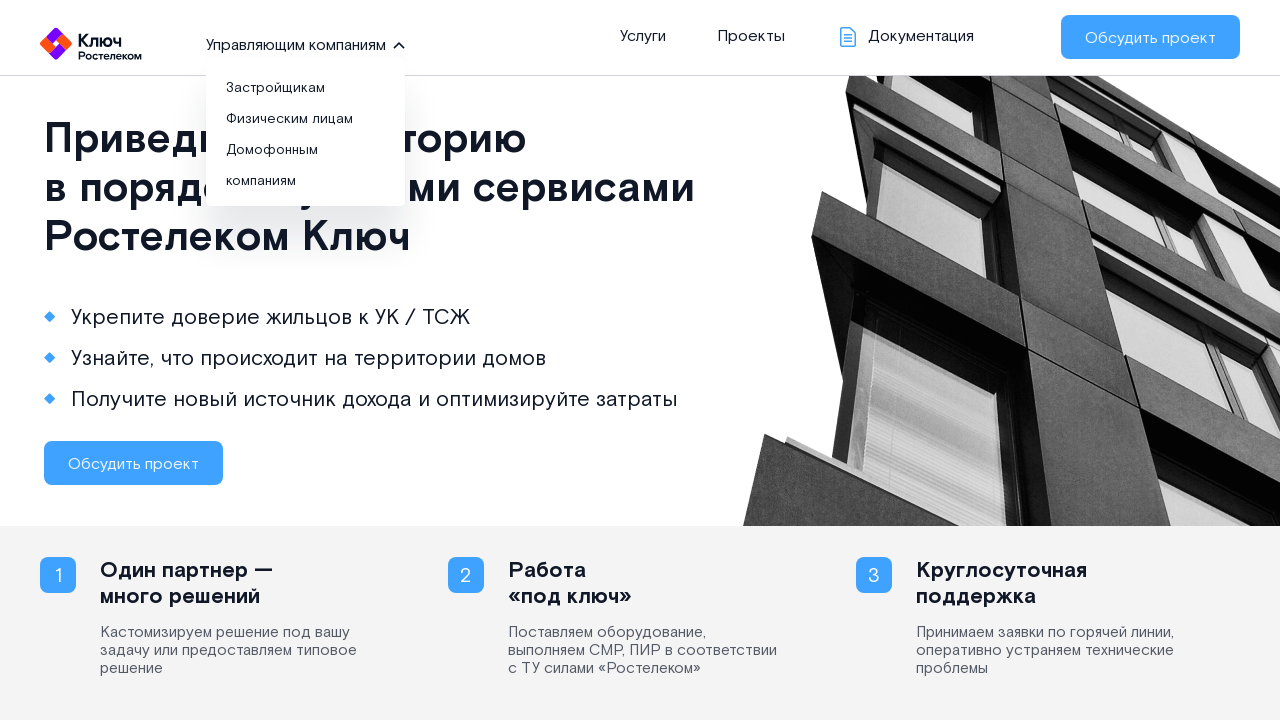

Waited 1000ms for menu to close
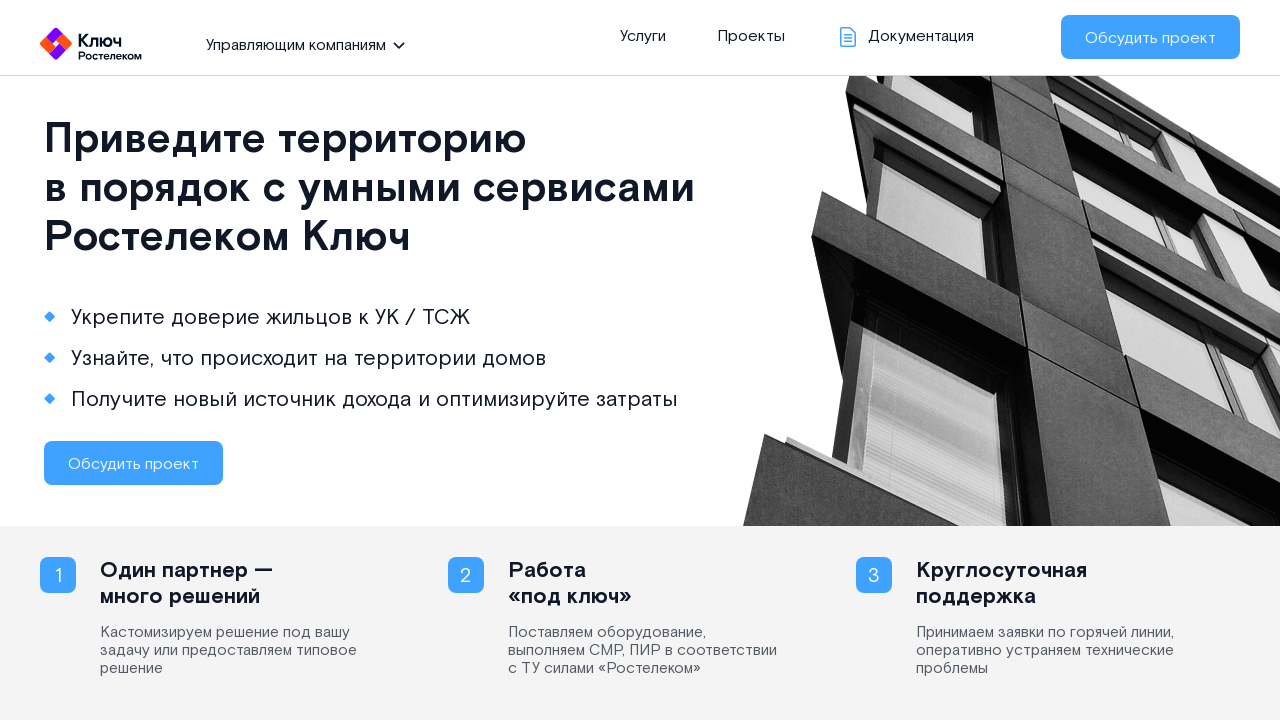

Clicked dropdown menu button to open (iteration 3) at (298, 44) on span.pointer:has-text('Управляющим компаниям')
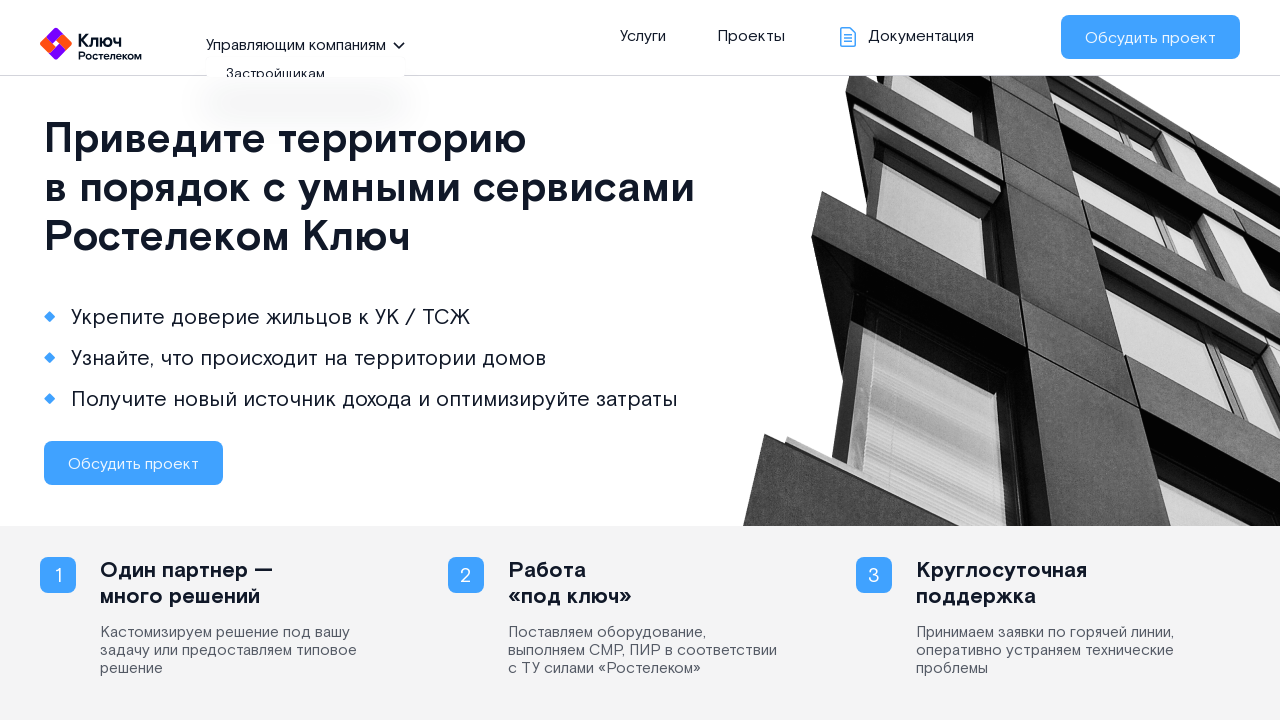

Waited 1000ms for menu animation to complete
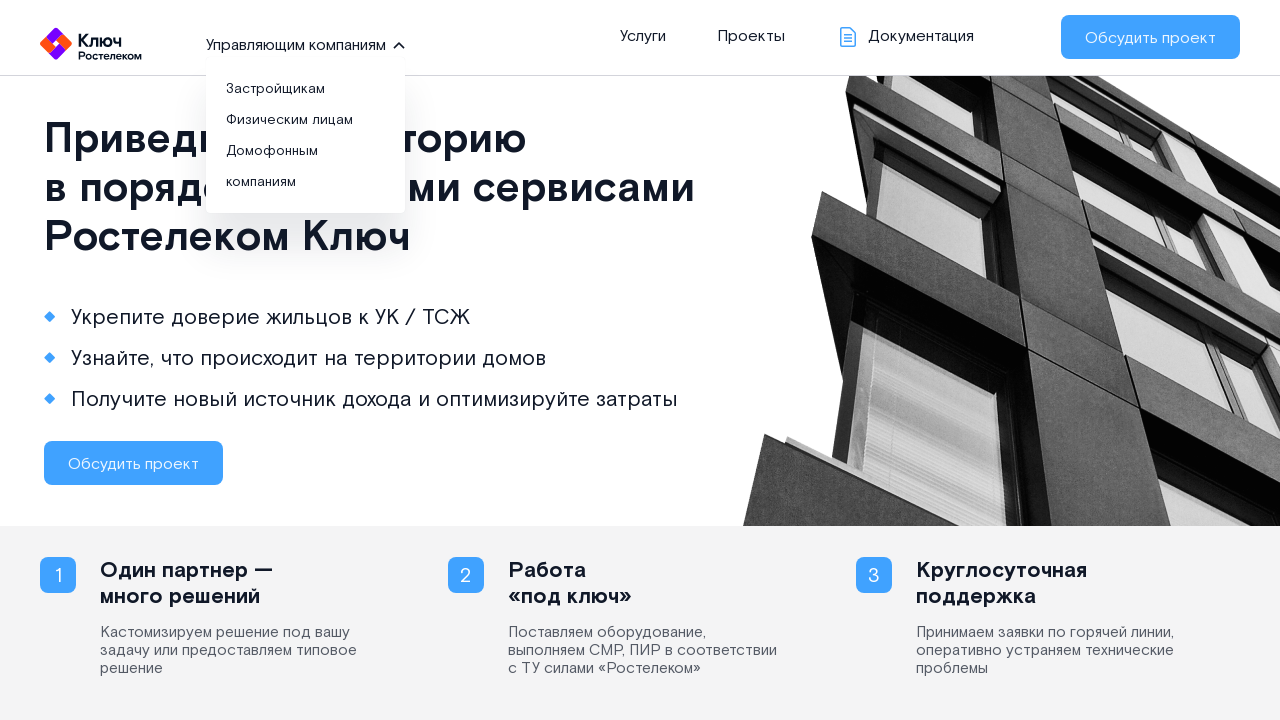

Menu items appeared - ul.all_site_menu li a selector found
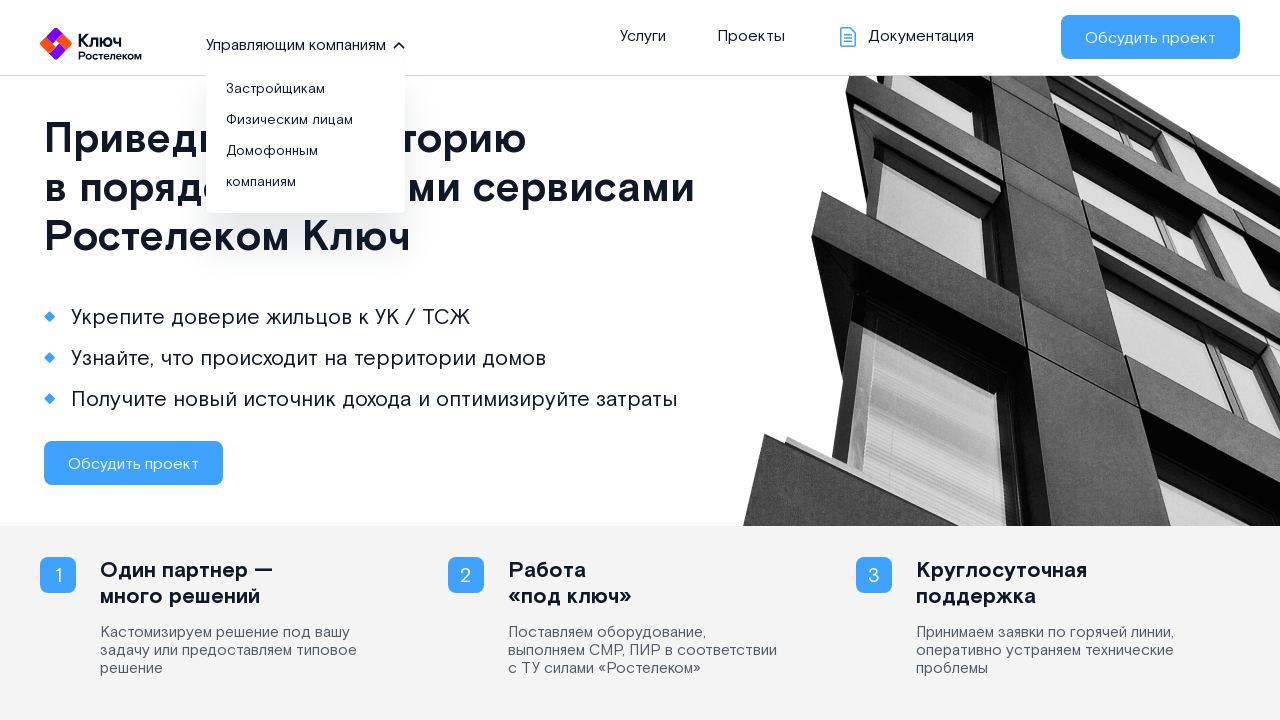

Located all menu items in dropdown
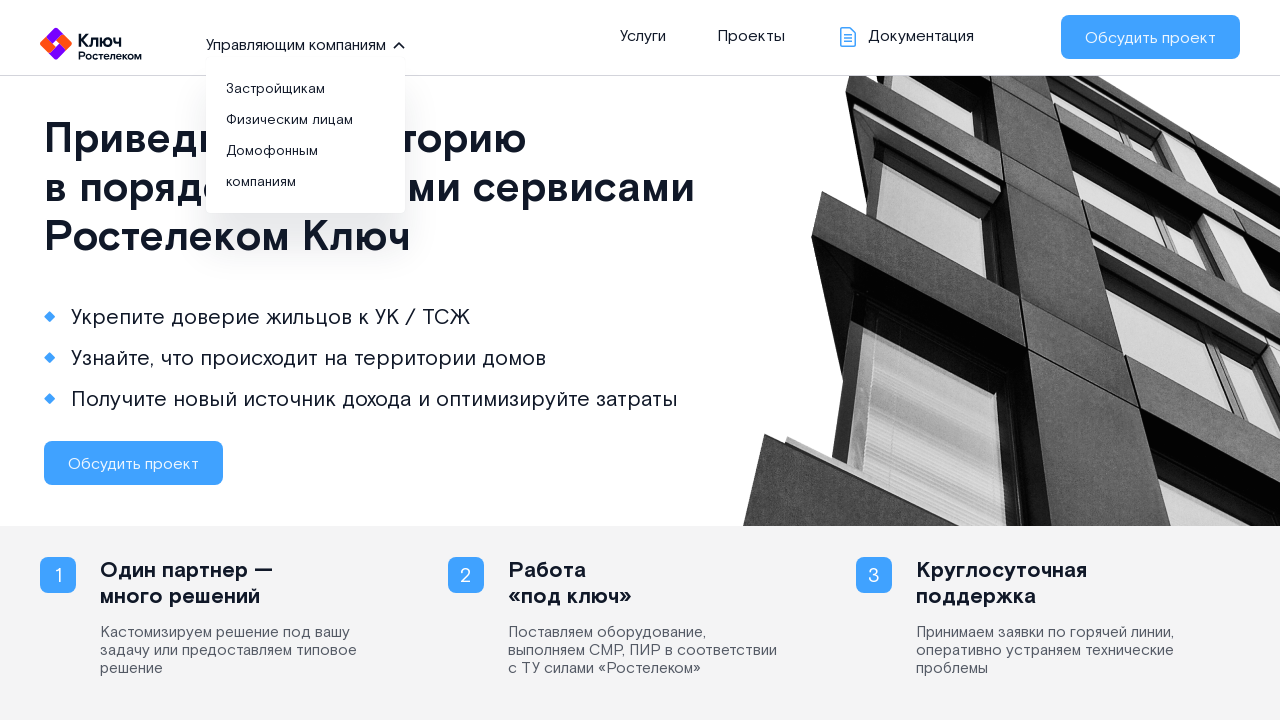

First menu item is visible and ready
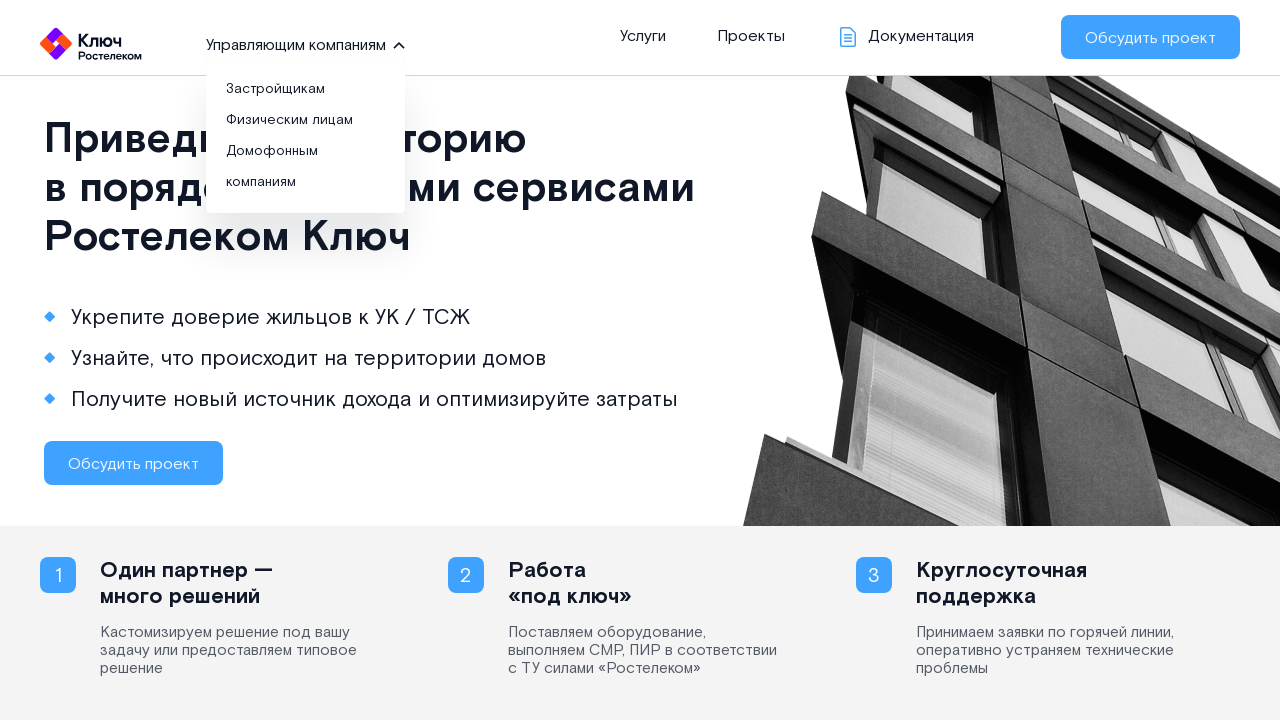

Clicked dropdown menu button to close (iteration 3) at (298, 44) on span.pointer:has-text('Управляющим компаниям')
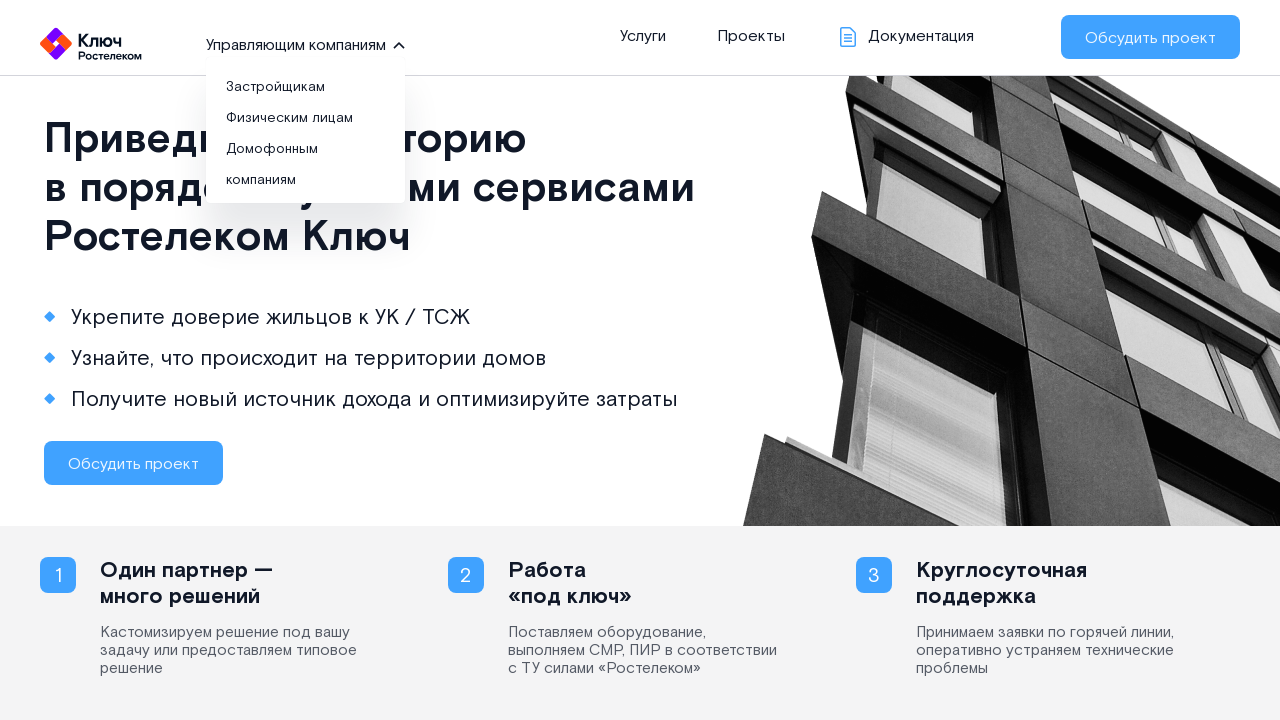

Waited 1000ms for menu to close
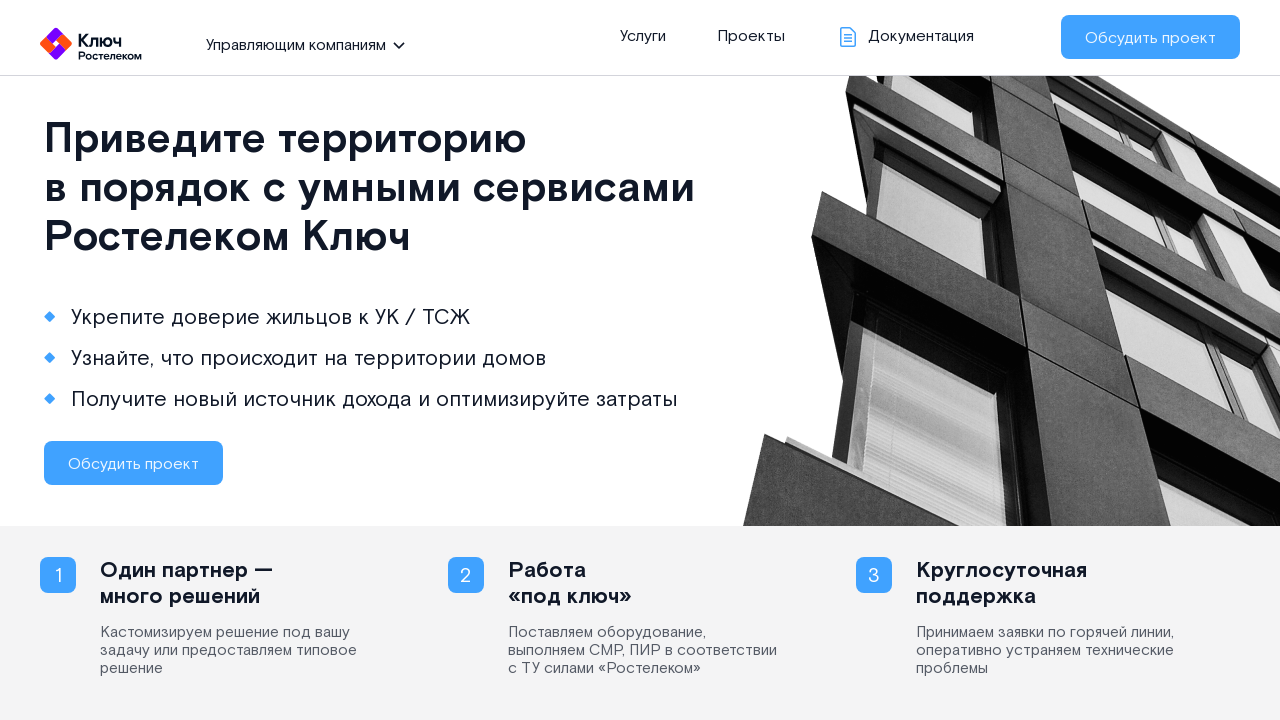

Clicked dropdown menu button to open (iteration 4) at (298, 44) on span.pointer:has-text('Управляющим компаниям')
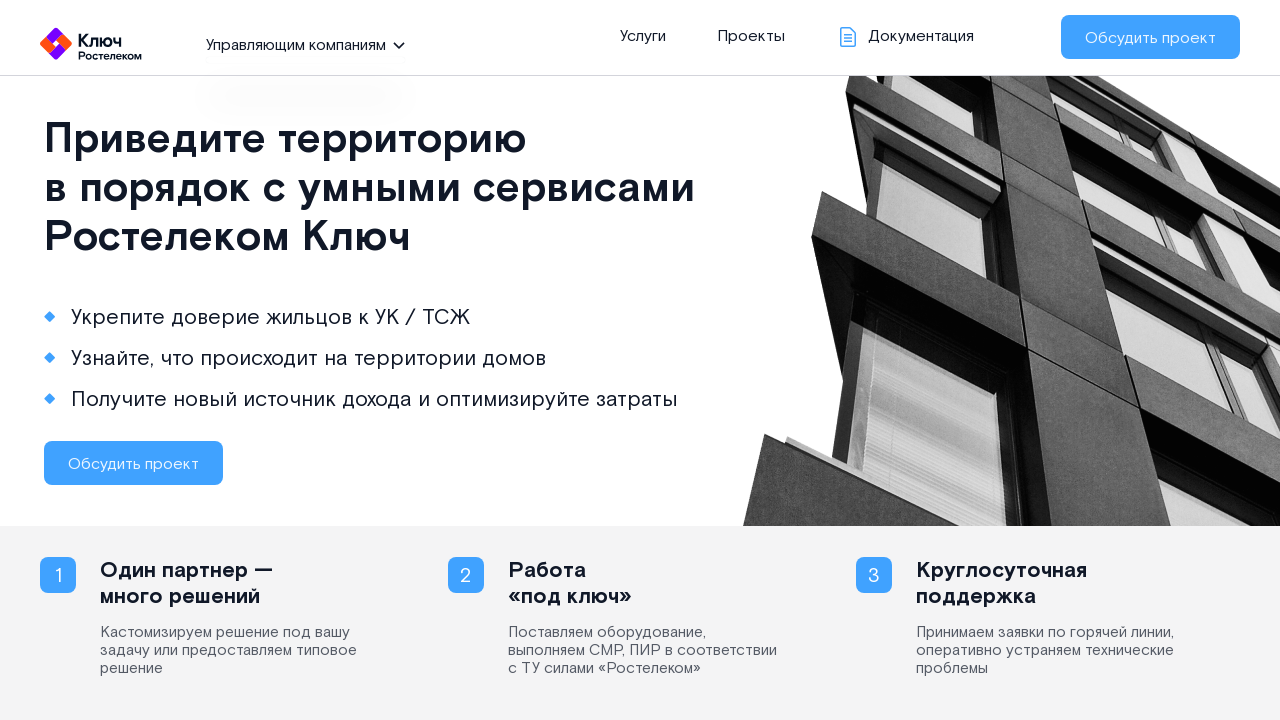

Waited 1000ms for menu animation to complete
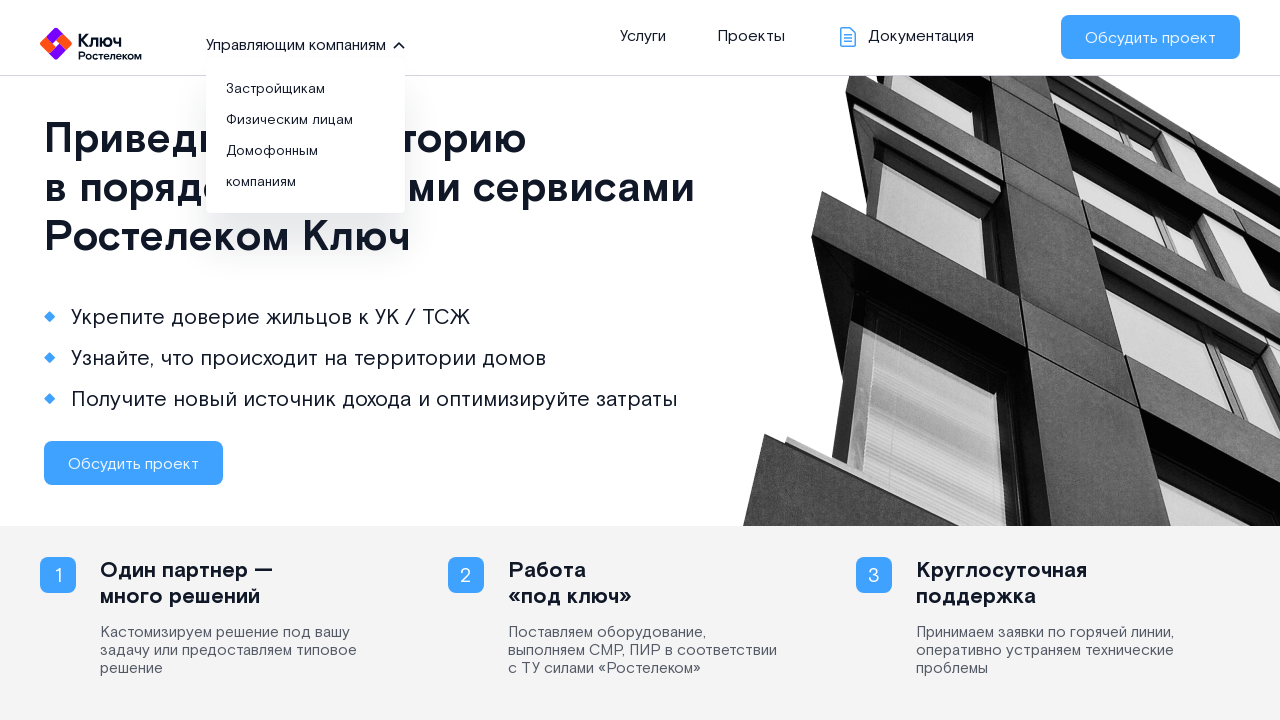

Menu items appeared - ul.all_site_menu li a selector found
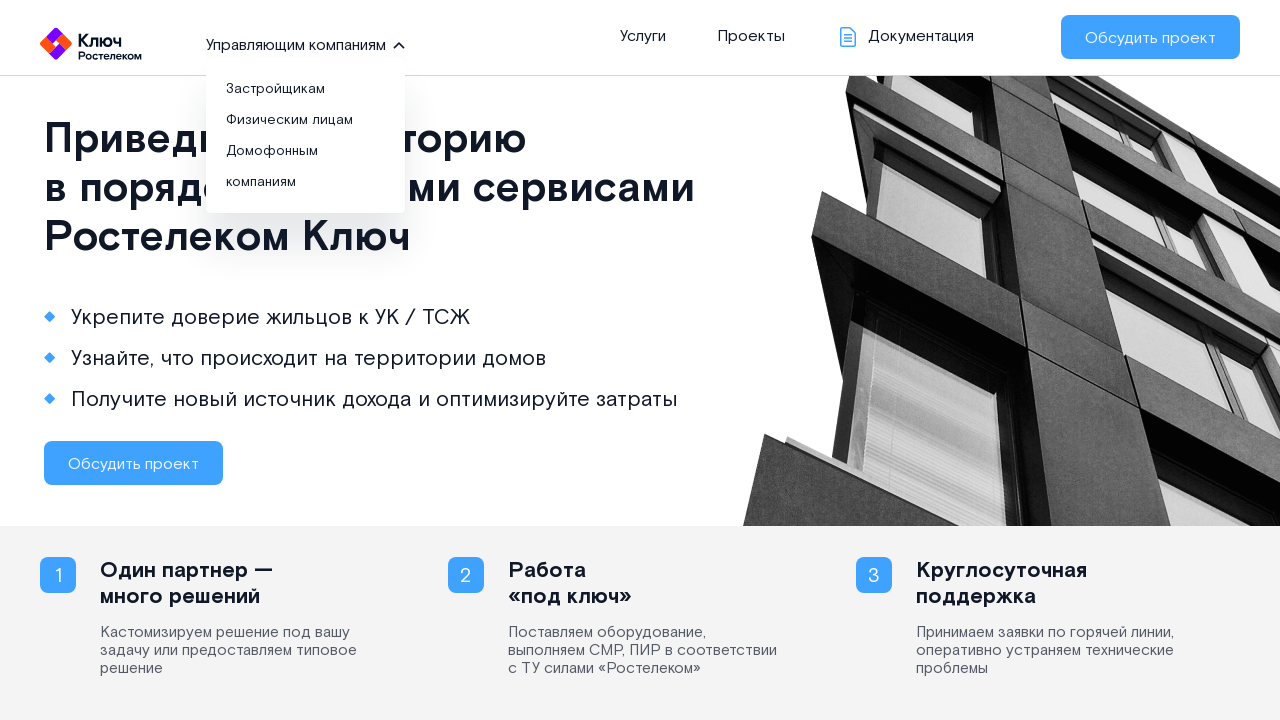

Located all menu items in dropdown
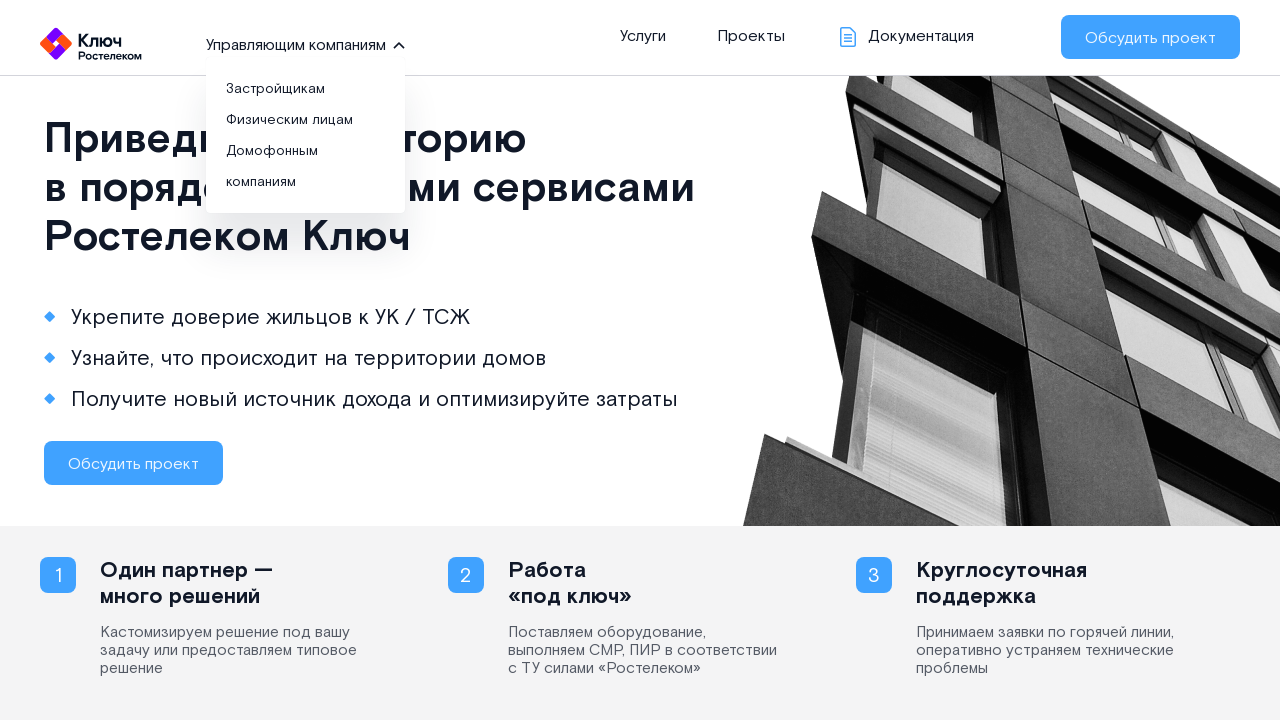

First menu item is visible and ready
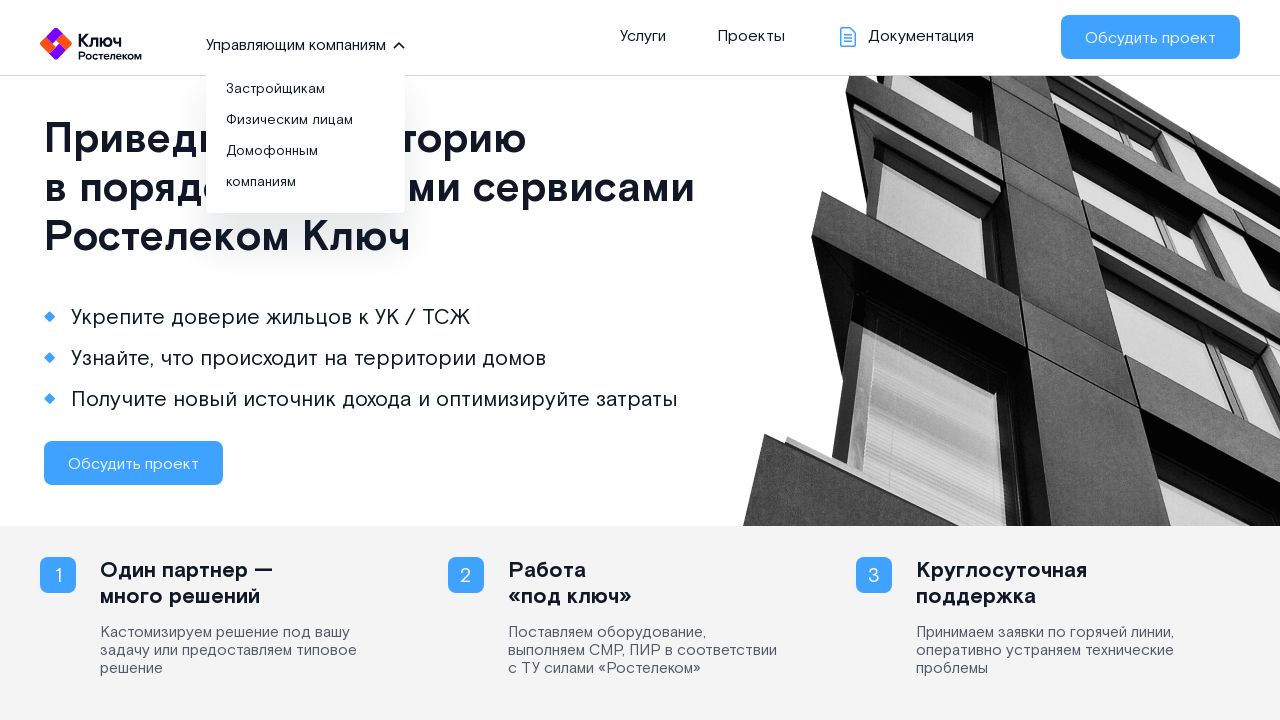

Clicked dropdown menu button to close (iteration 4) at (298, 44) on span.pointer:has-text('Управляющим компаниям')
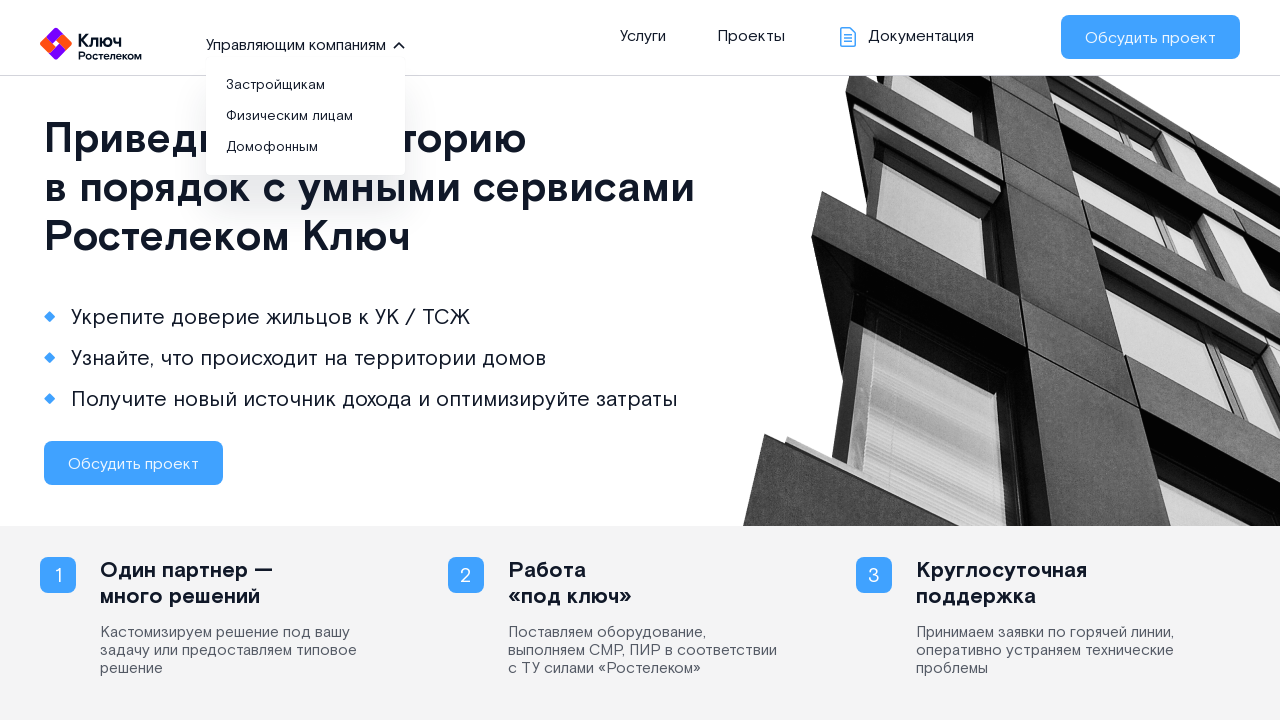

Waited 1000ms for menu to close
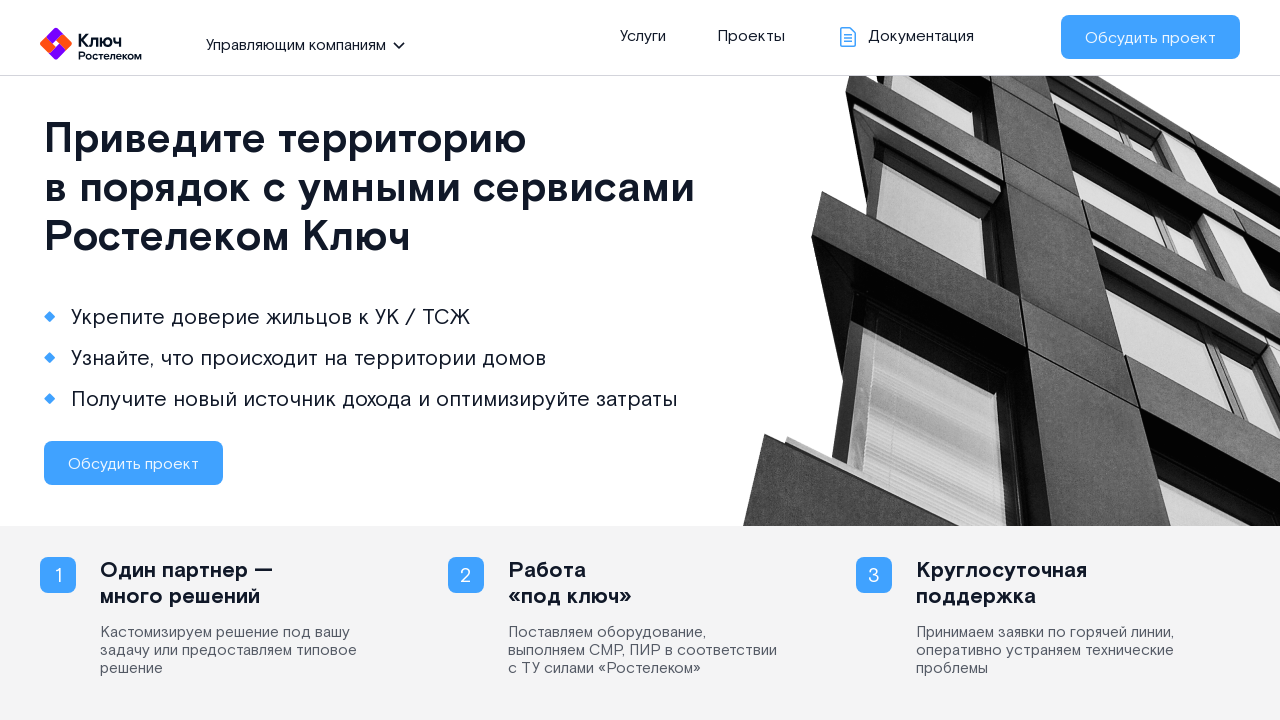

Clicked dropdown menu button to open (iteration 5) at (298, 44) on span.pointer:has-text('Управляющим компаниям')
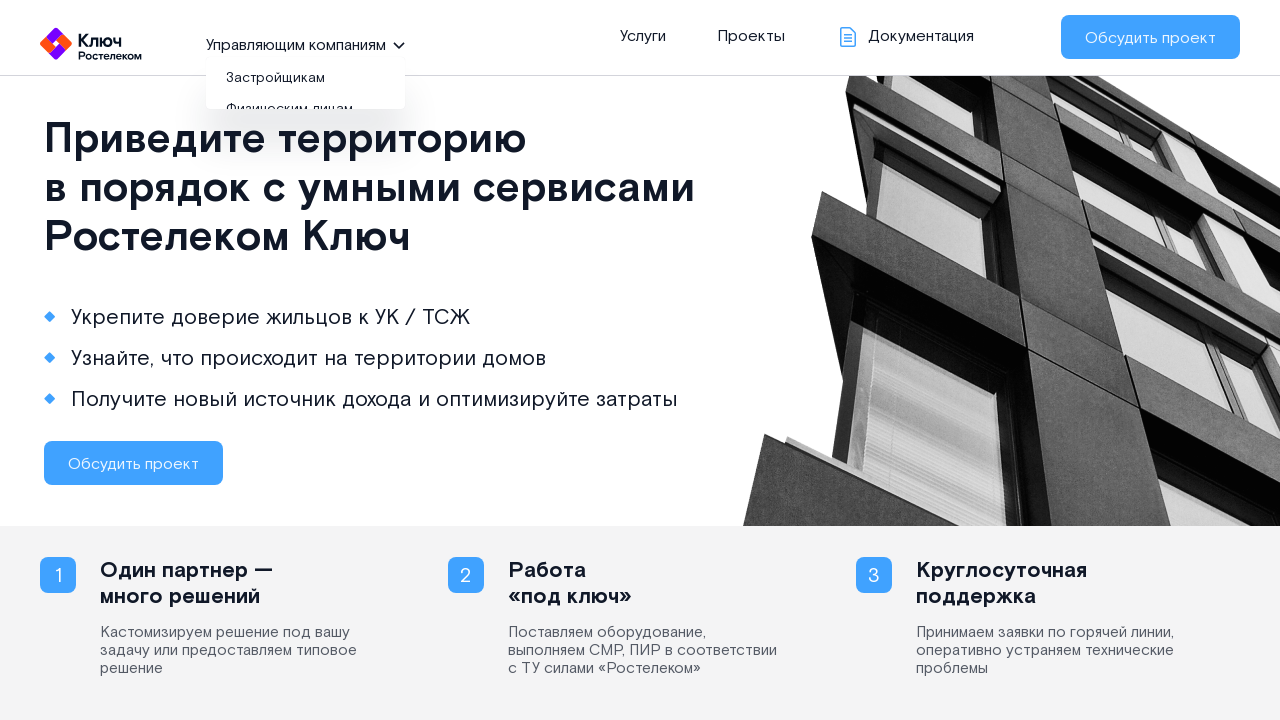

Waited 1000ms for menu animation to complete
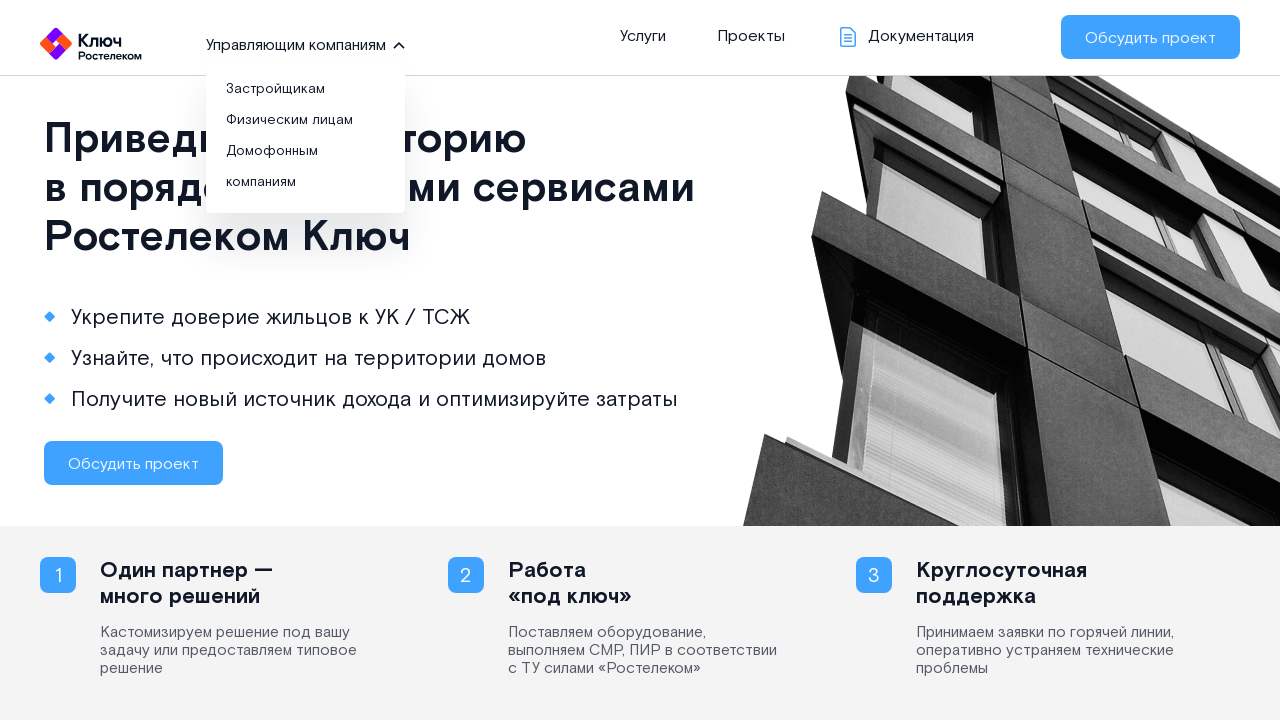

Menu items appeared - ul.all_site_menu li a selector found
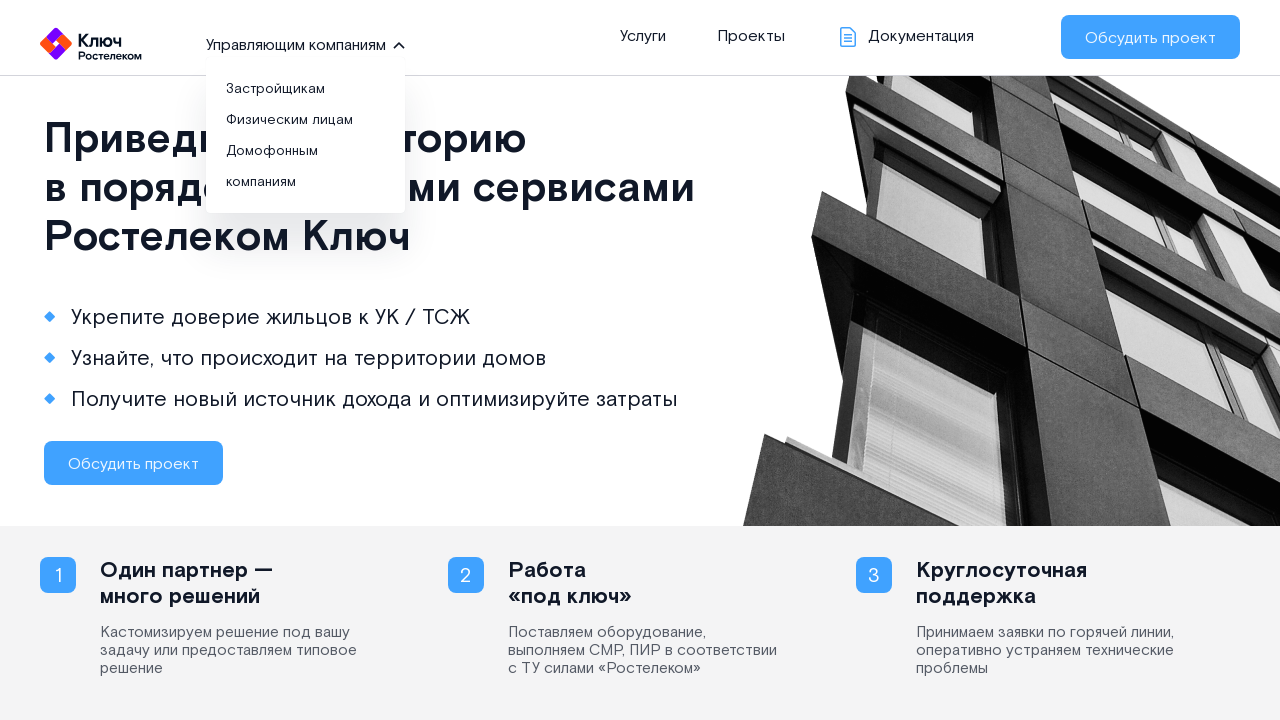

Located all menu items in dropdown
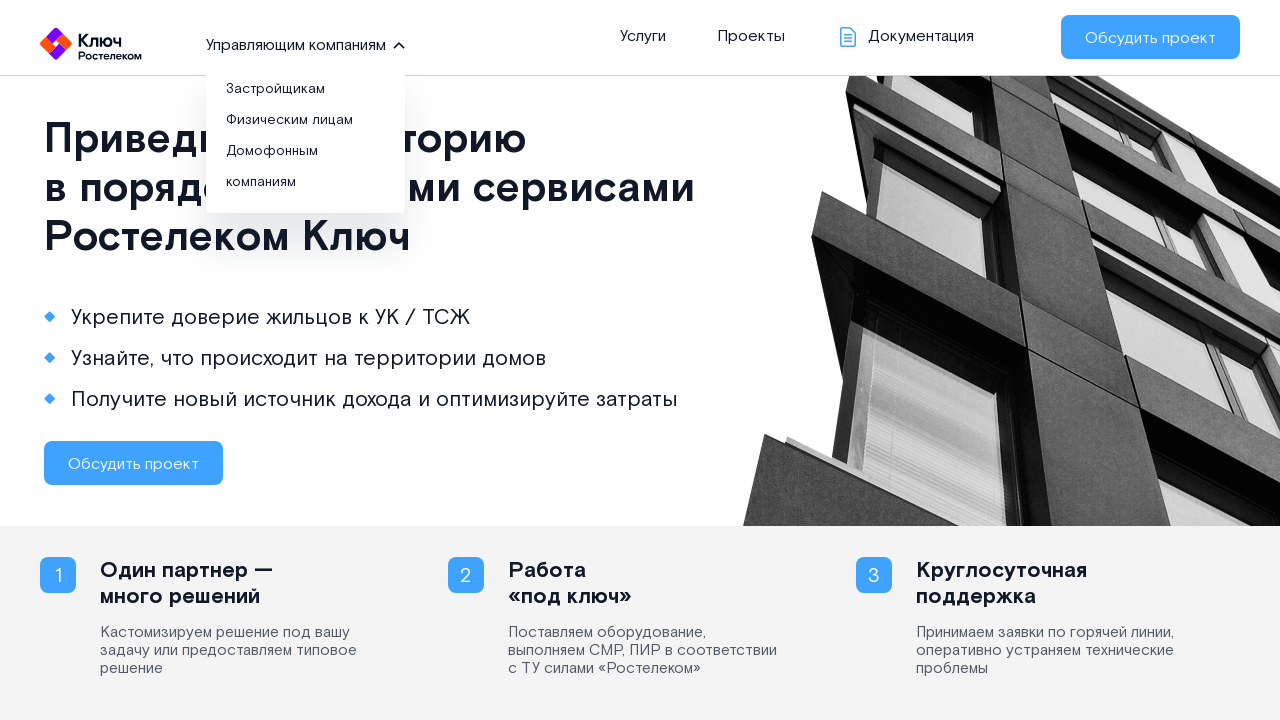

First menu item is visible and ready
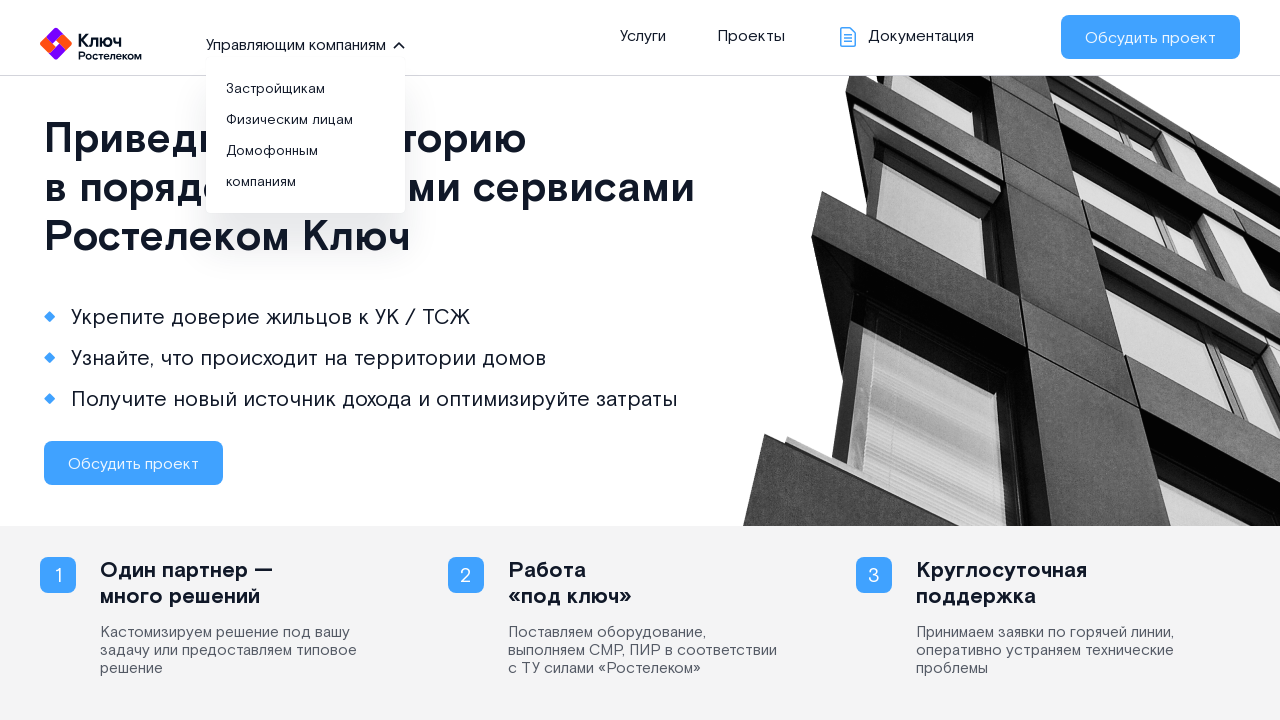

Clicked dropdown menu button to close (iteration 5) at (298, 44) on span.pointer:has-text('Управляющим компаниям')
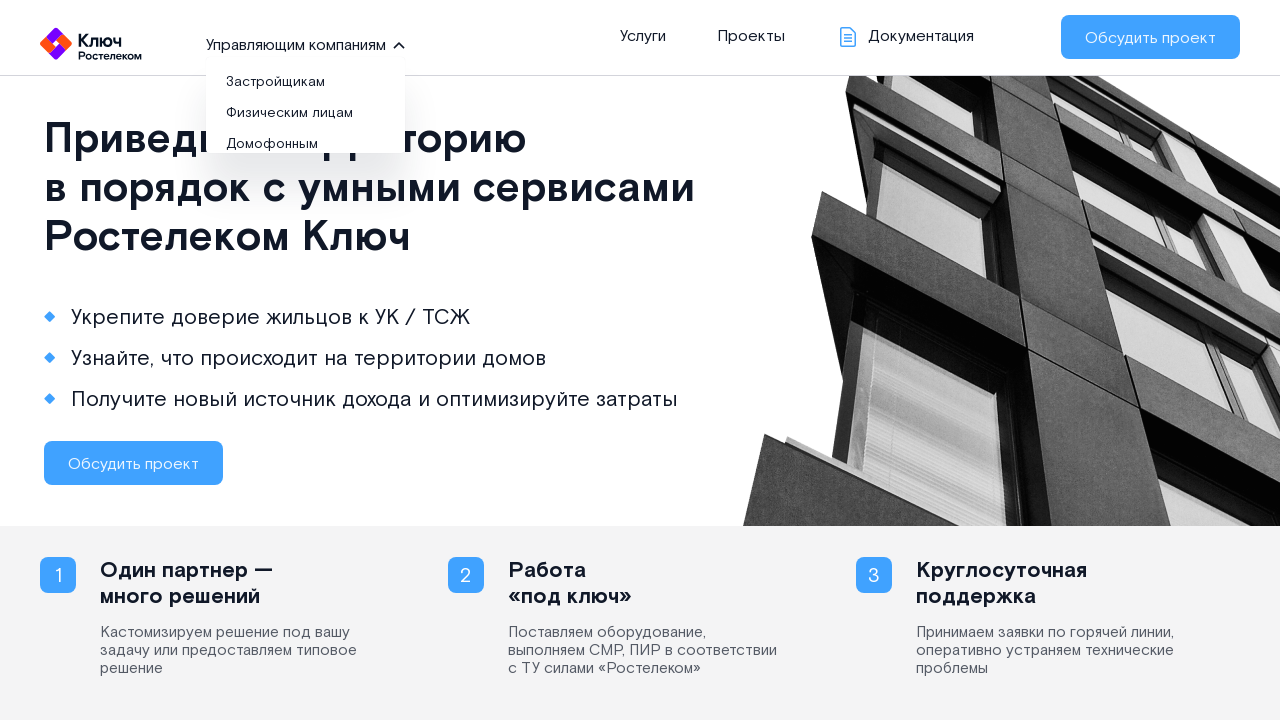

Waited 1000ms for menu to close
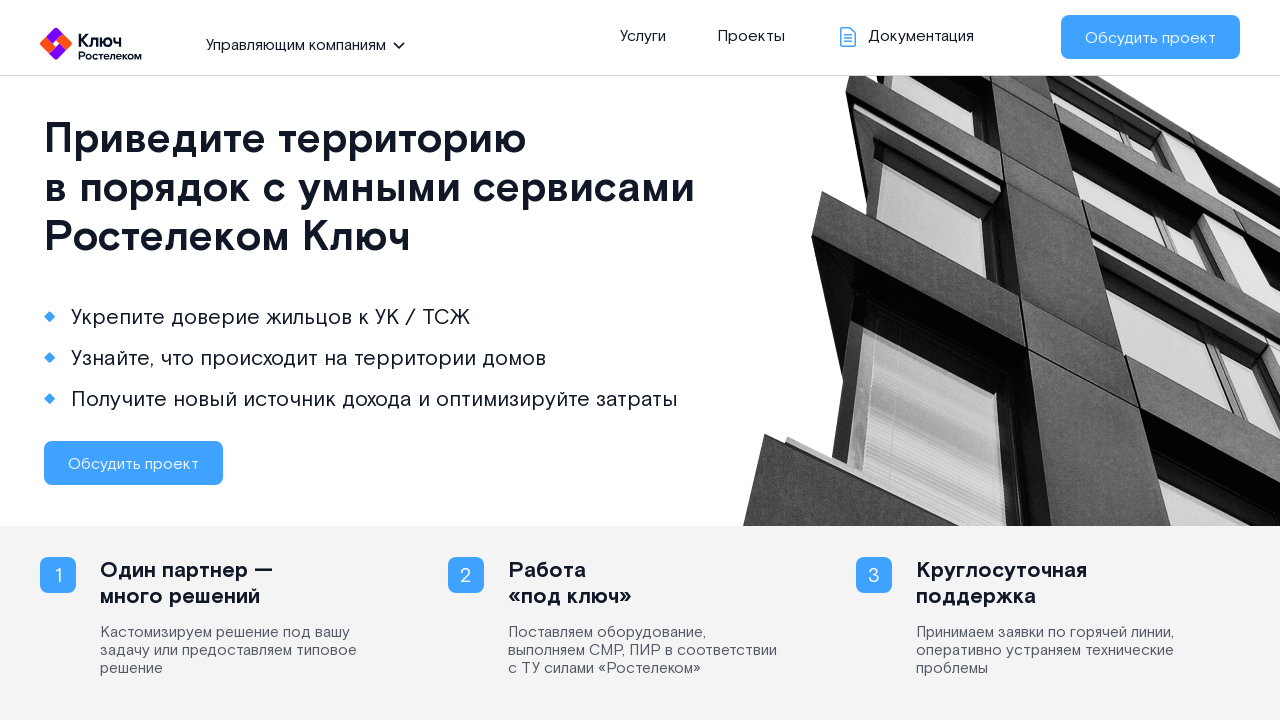

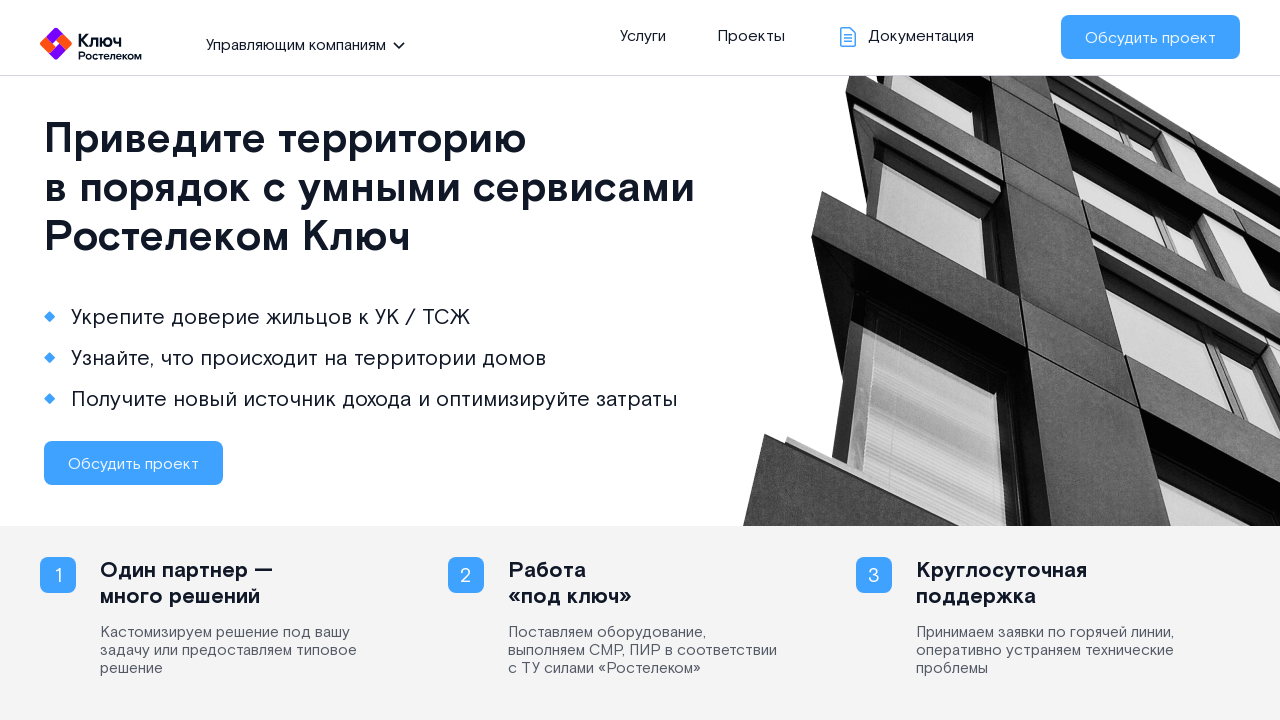